Tests radio button functionality by clicking through color and sport radio button groups, verifying that selecting one radio button deselects others in the same group.

Starting URL: https://practice.expandtesting.com/radio-buttons/

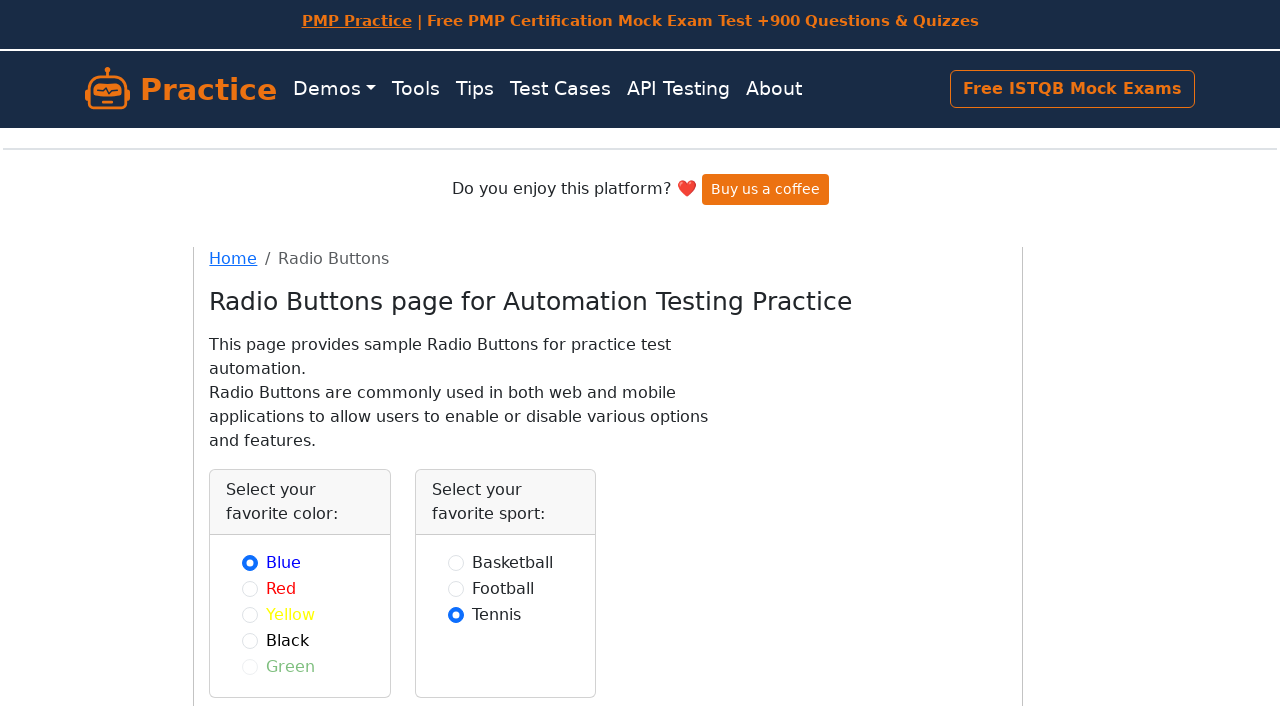

Waited for color radio buttons to load
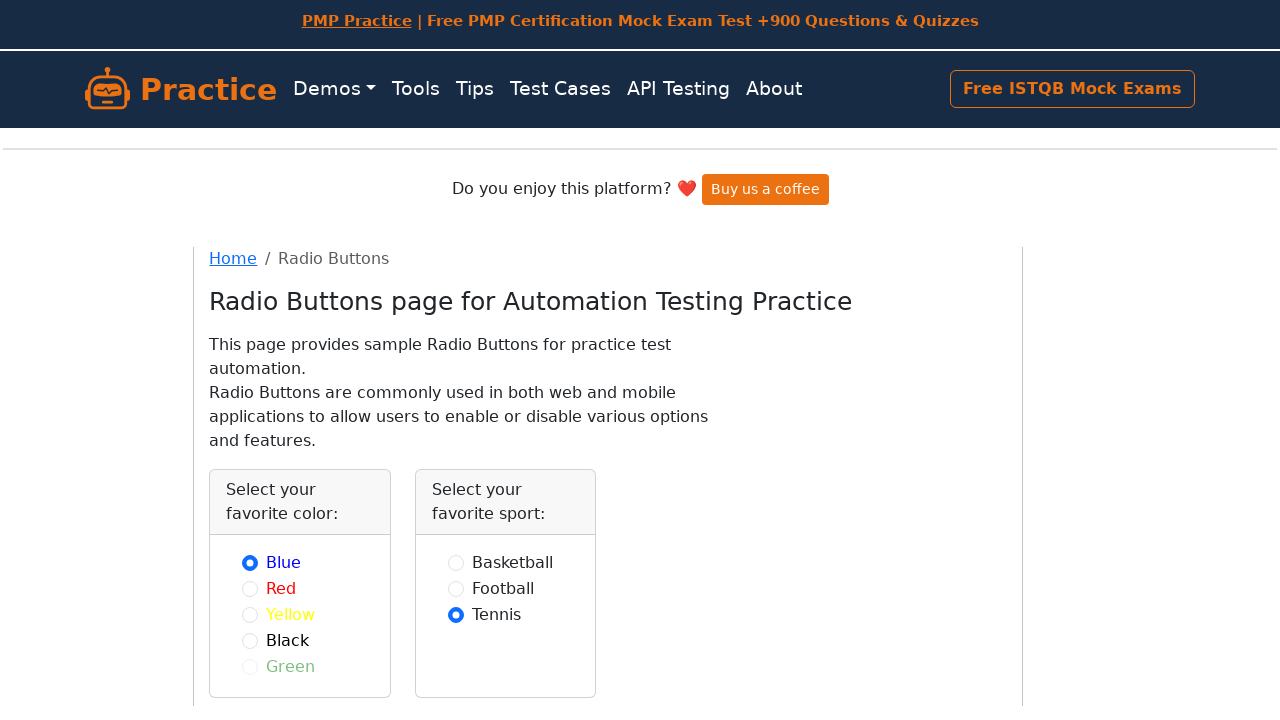

Retrieved 5 color radio buttons
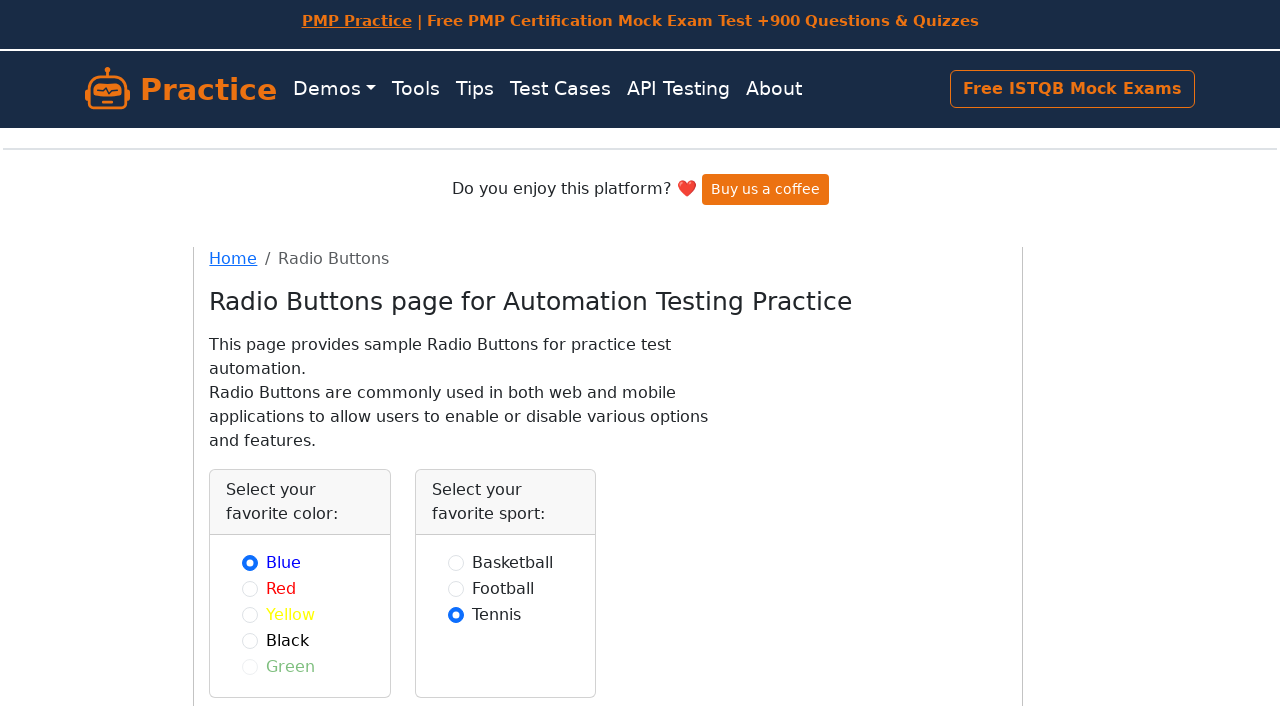

Scrolled color radio button 0 into view
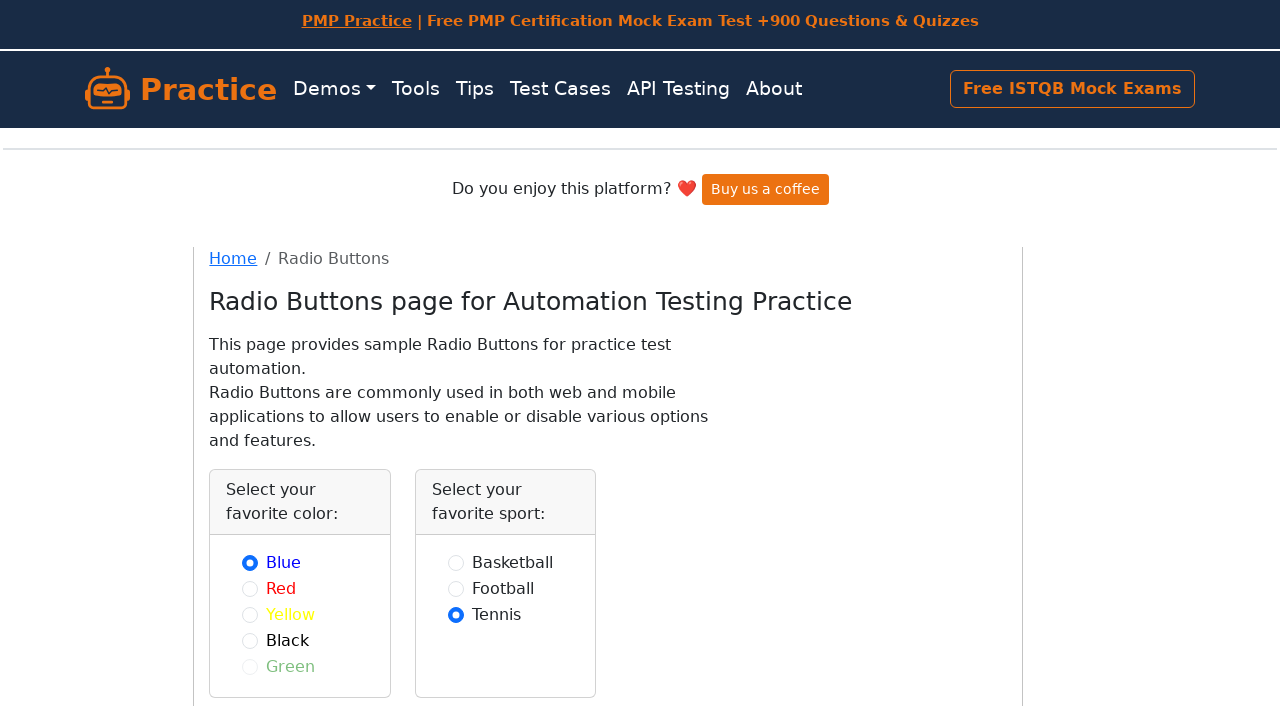

Clicked color radio button 0 at (250, 562) on input[name="color"] >> nth=0
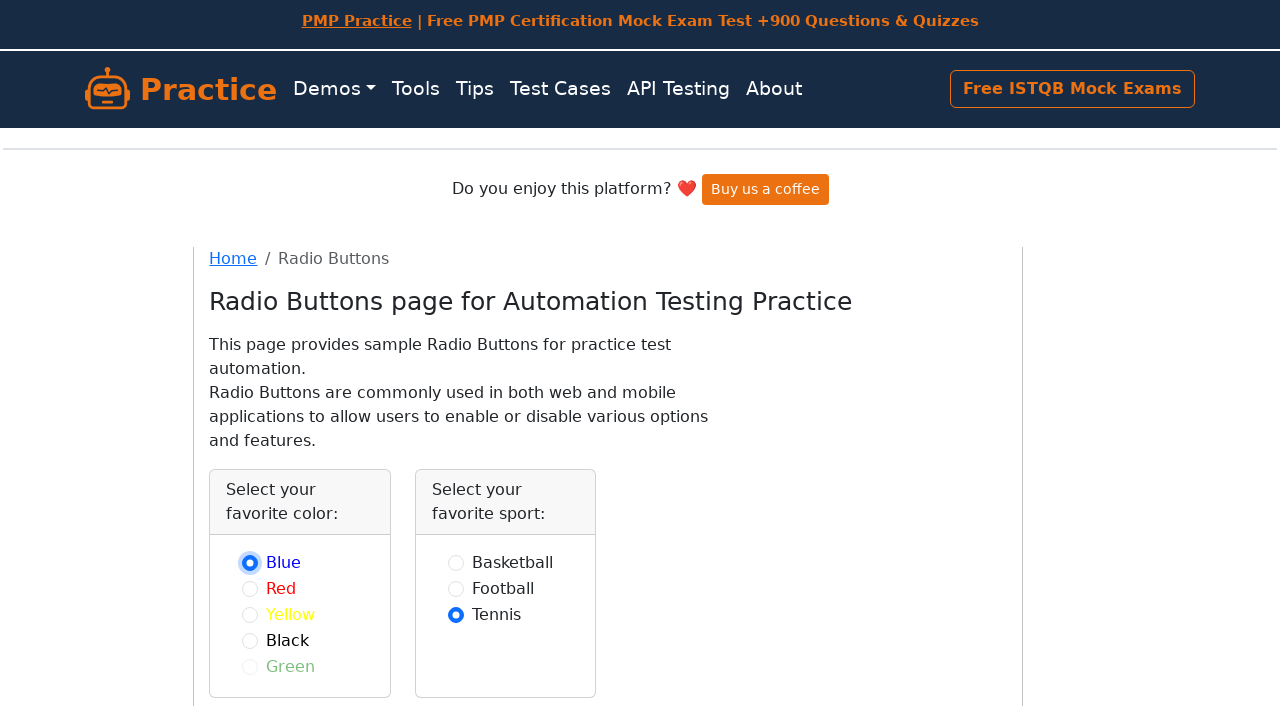

Verified color radio button 0 is selected
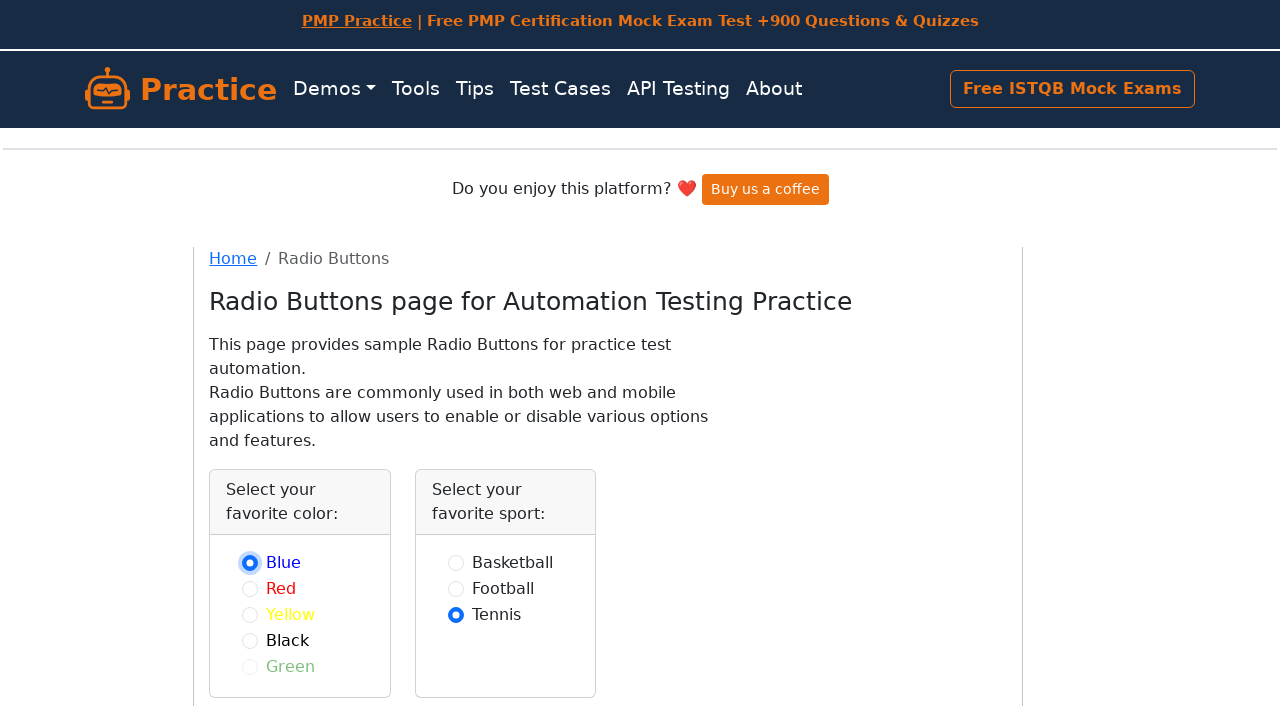

Verified color radio button 1 is not selected
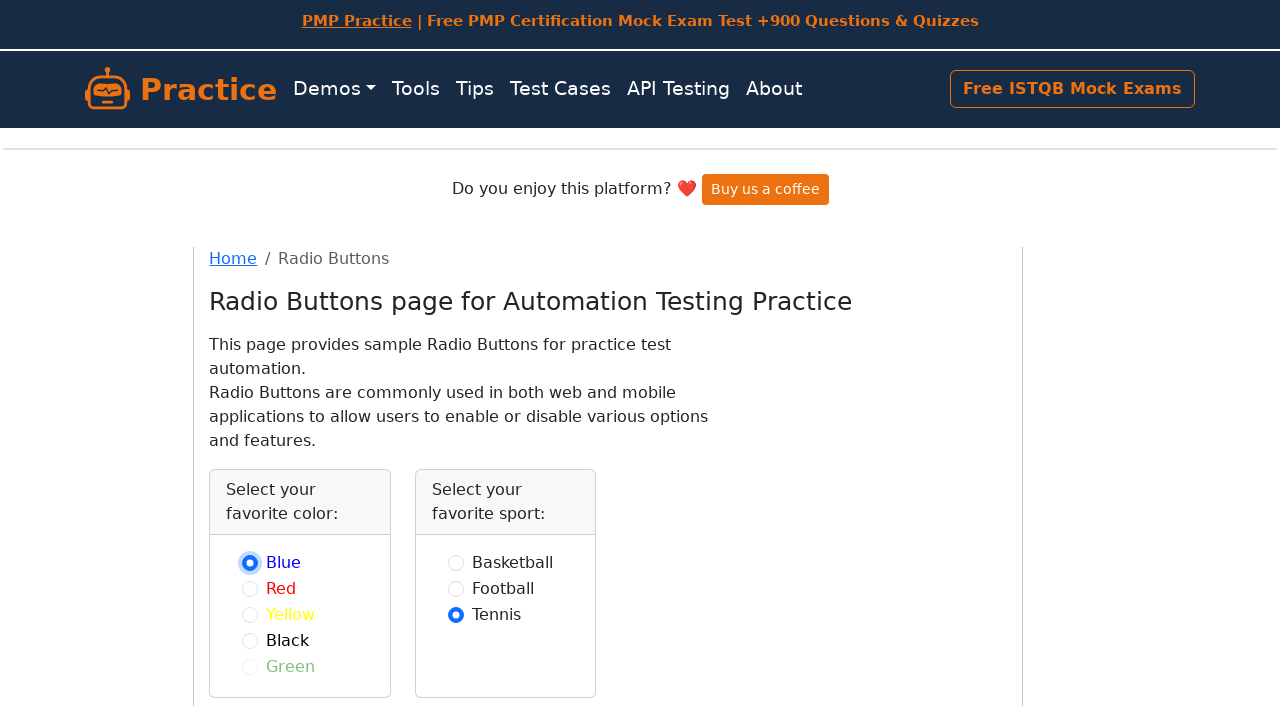

Verified color radio button 2 is not selected
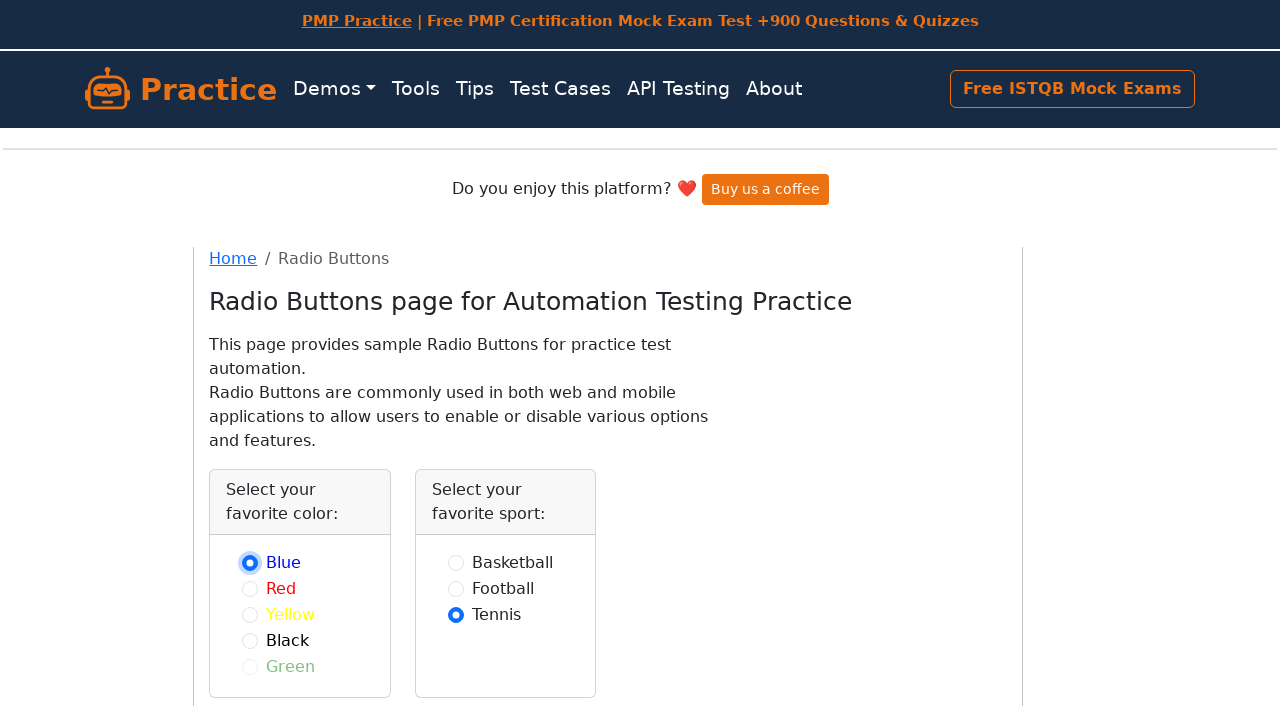

Verified color radio button 3 is not selected
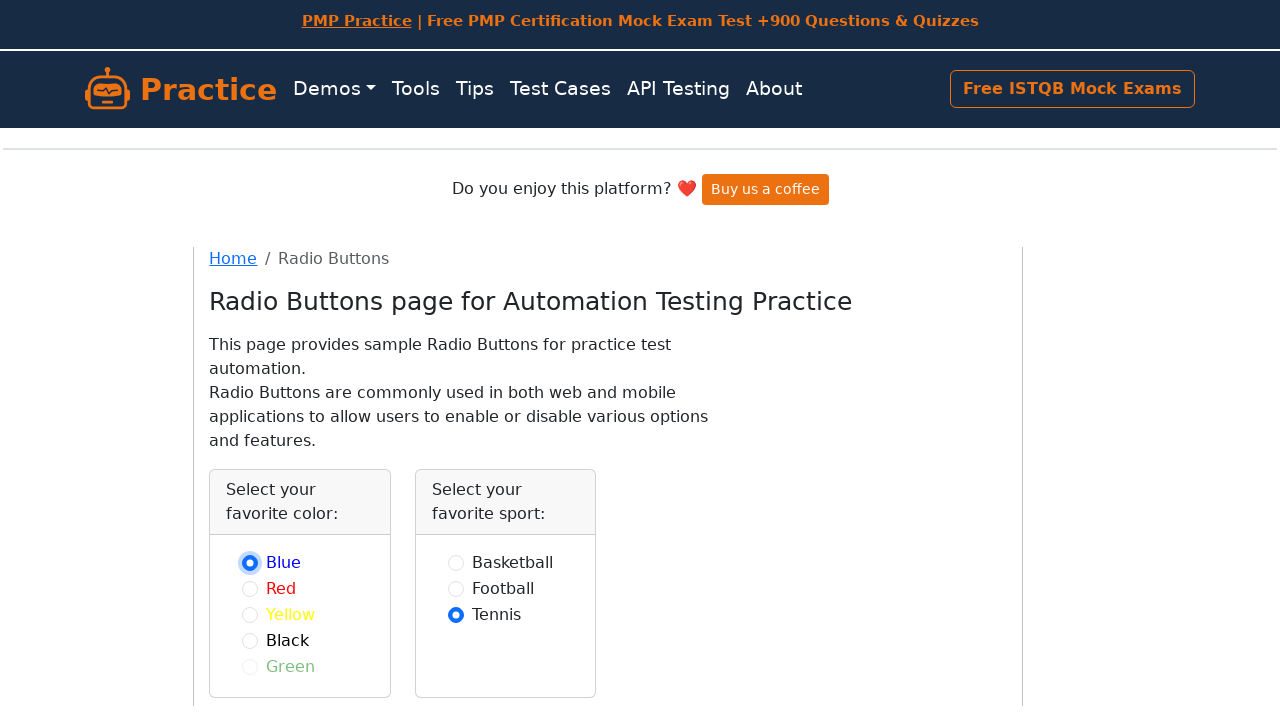

Scrolled color radio button 1 into view
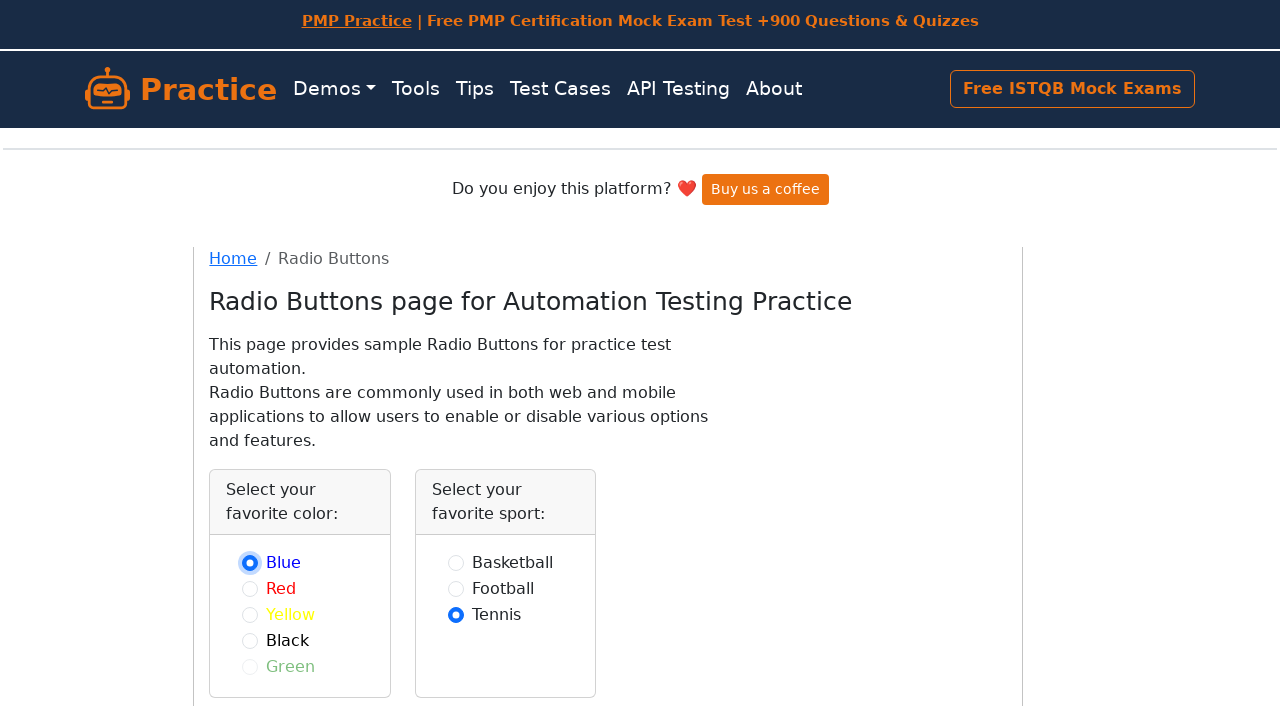

Clicked color radio button 1 at (250, 588) on input[name="color"] >> nth=1
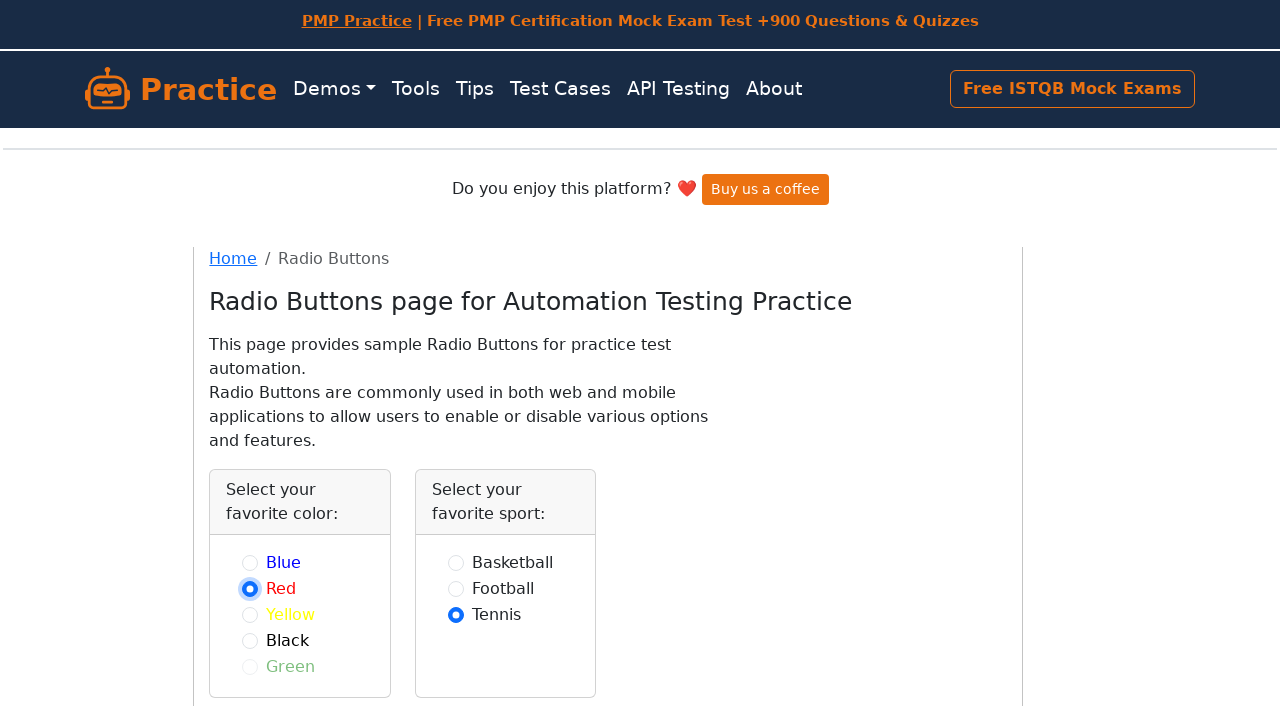

Verified color radio button 1 is selected
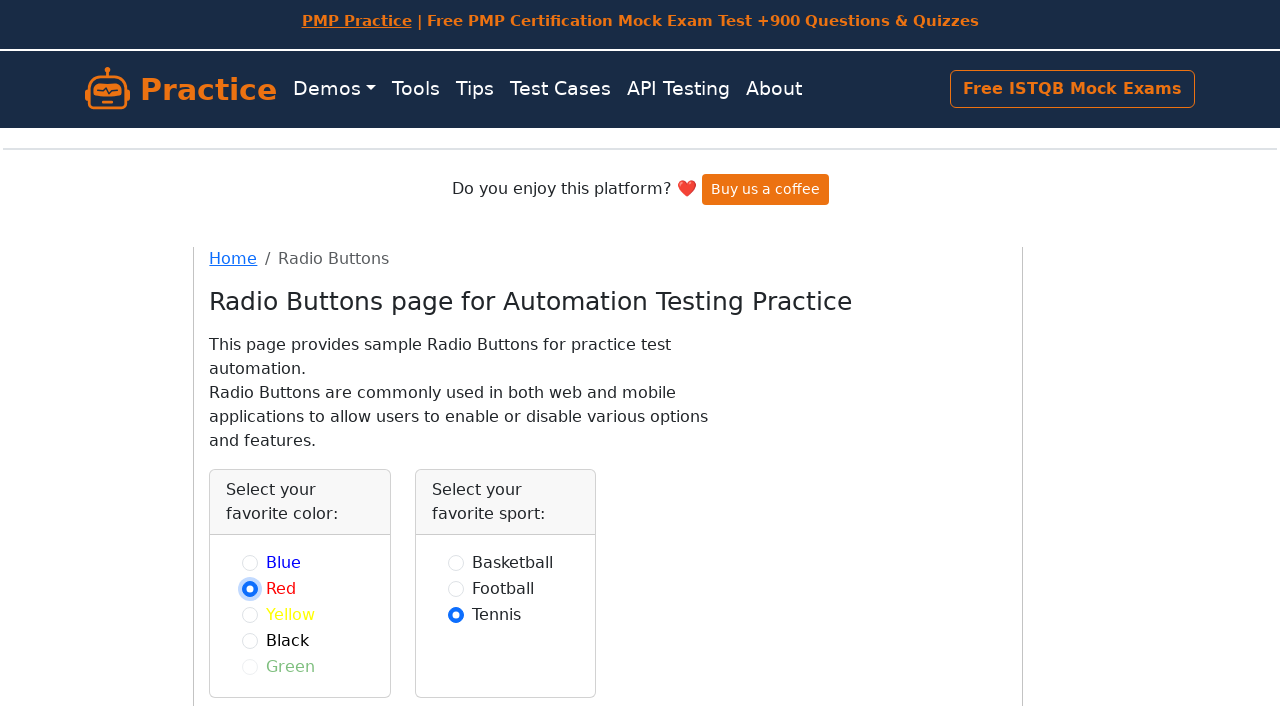

Verified color radio button 0 is not selected
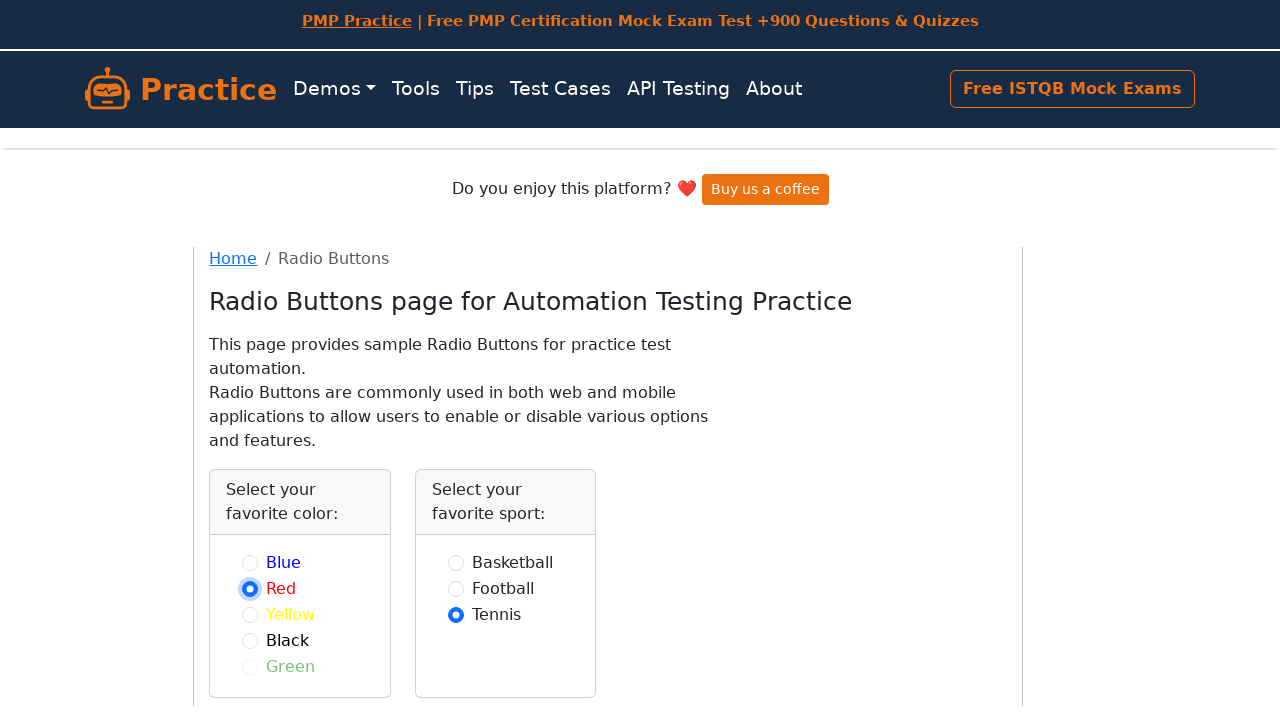

Verified color radio button 2 is not selected
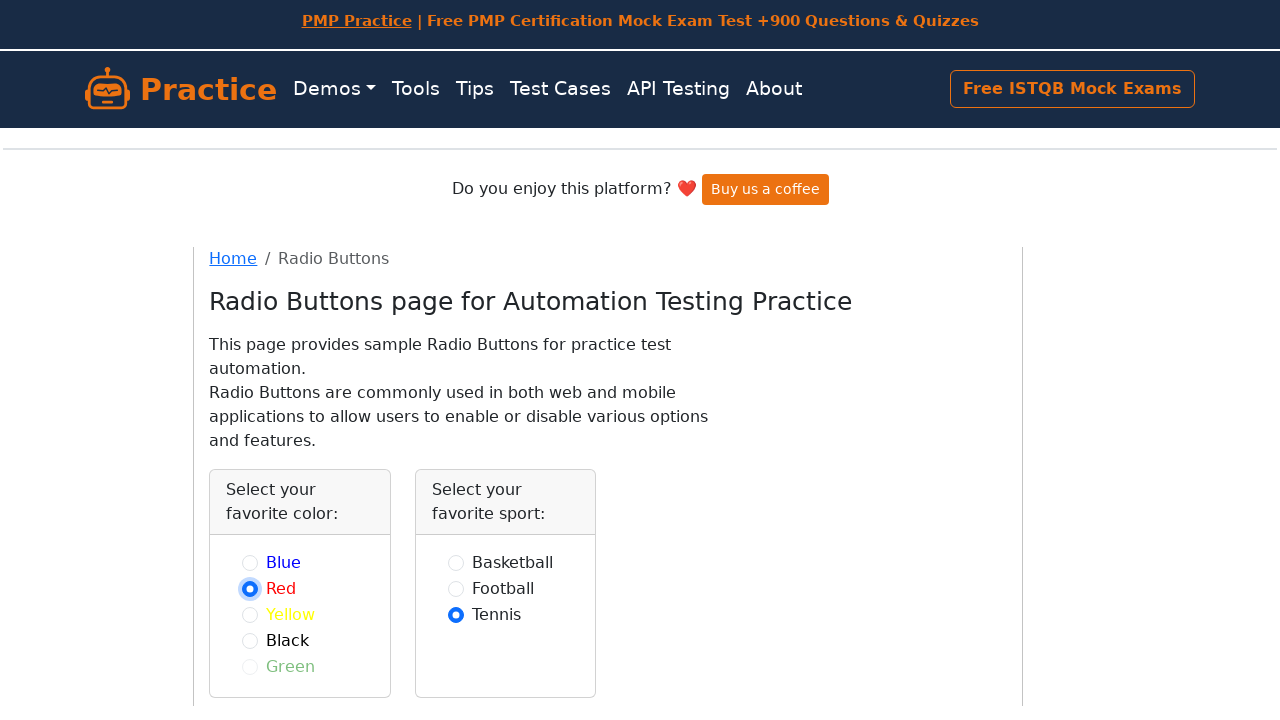

Verified color radio button 3 is not selected
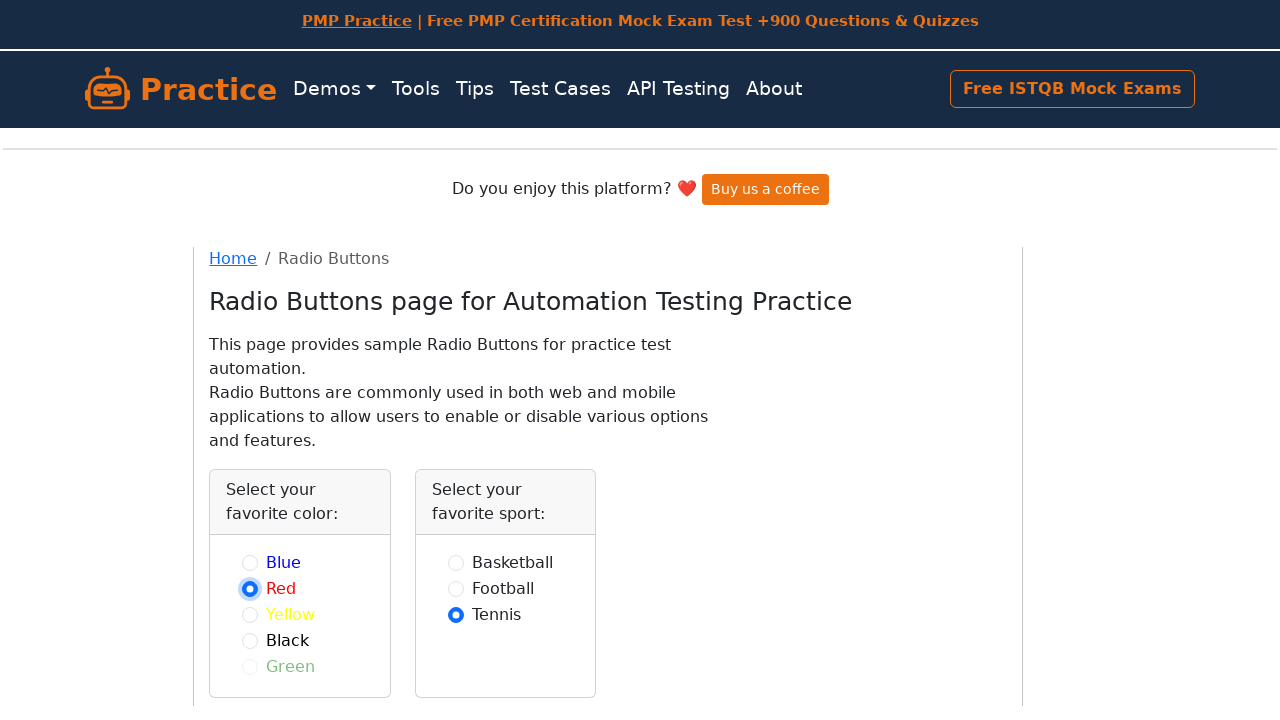

Scrolled color radio button 2 into view
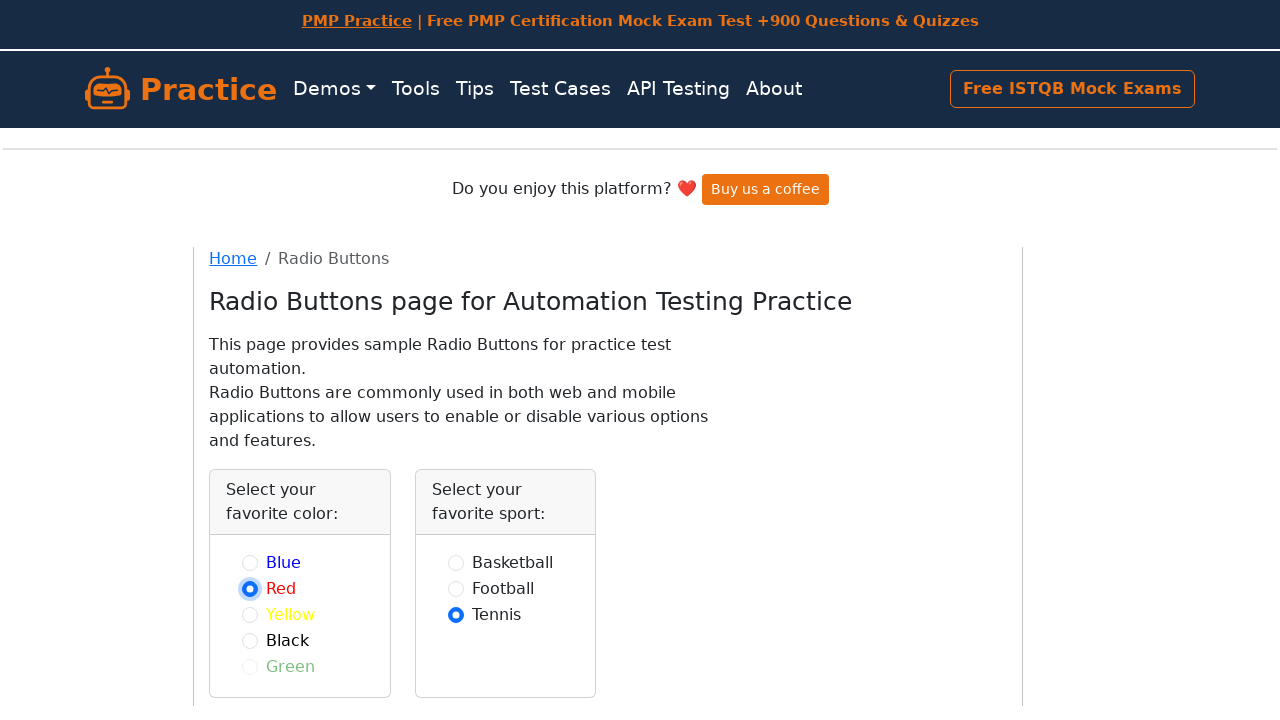

Clicked color radio button 2 at (250, 614) on input[name="color"] >> nth=2
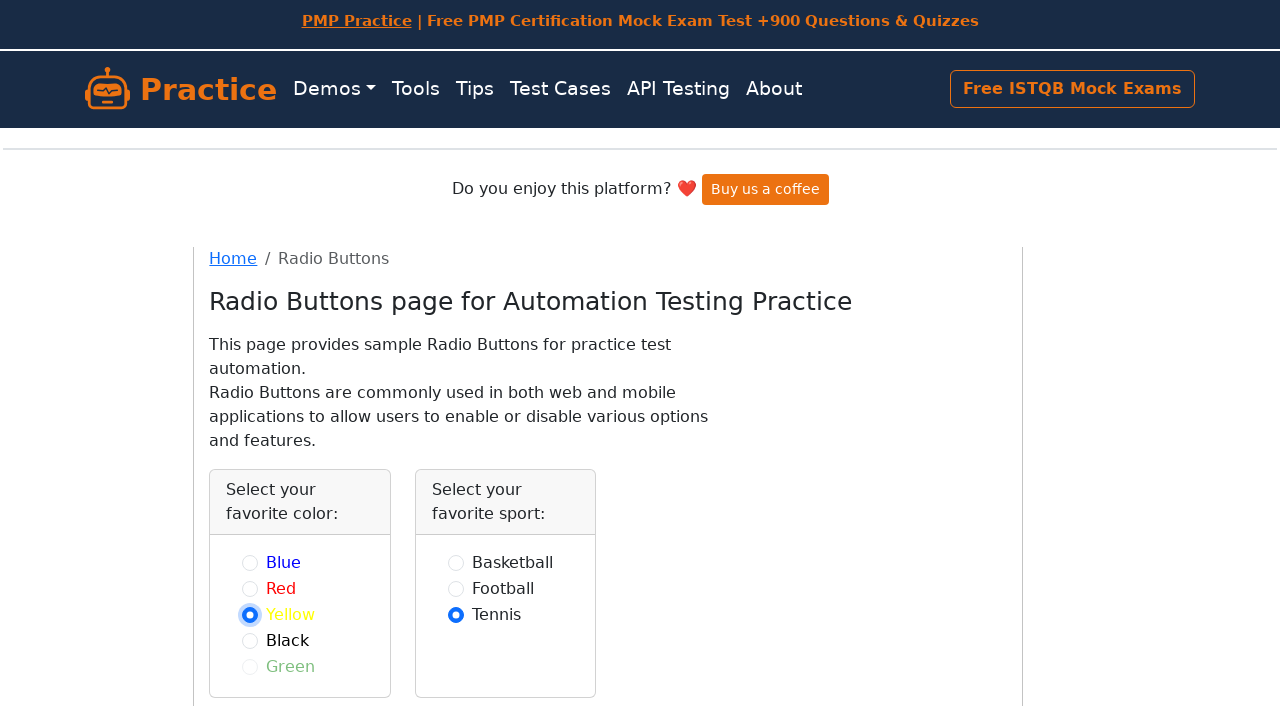

Verified color radio button 2 is selected
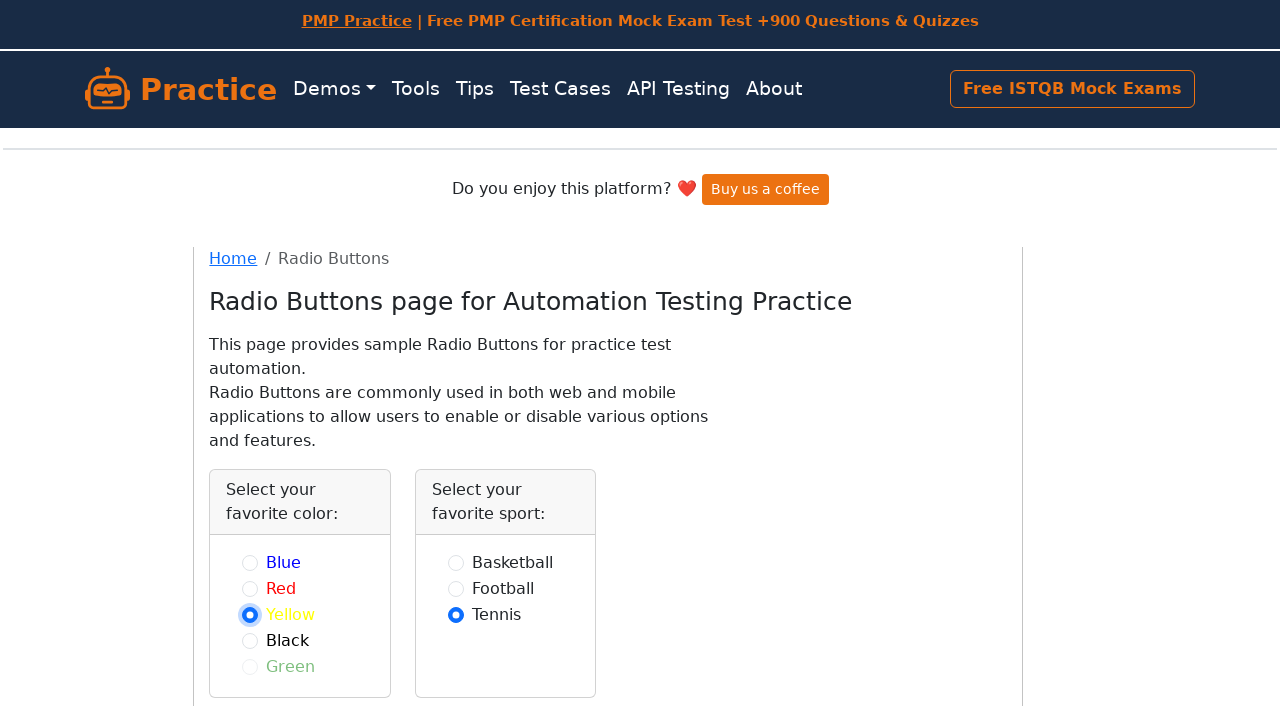

Verified color radio button 0 is not selected
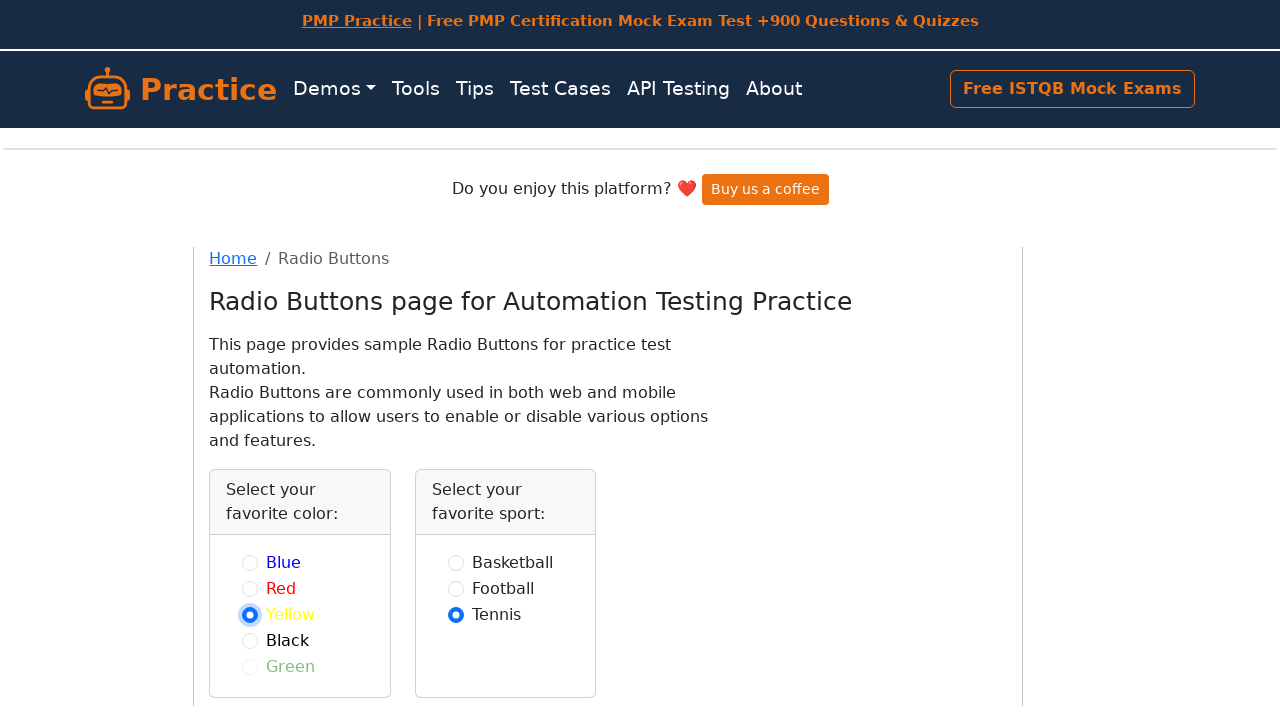

Verified color radio button 1 is not selected
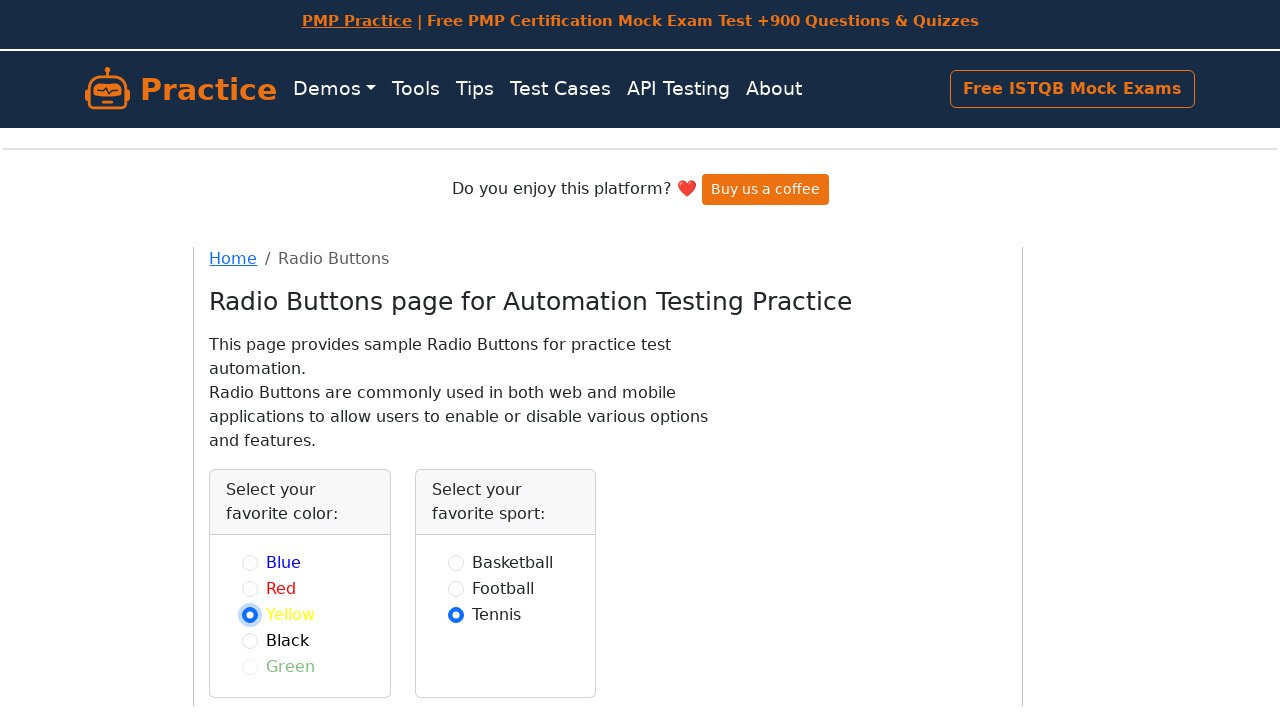

Verified color radio button 3 is not selected
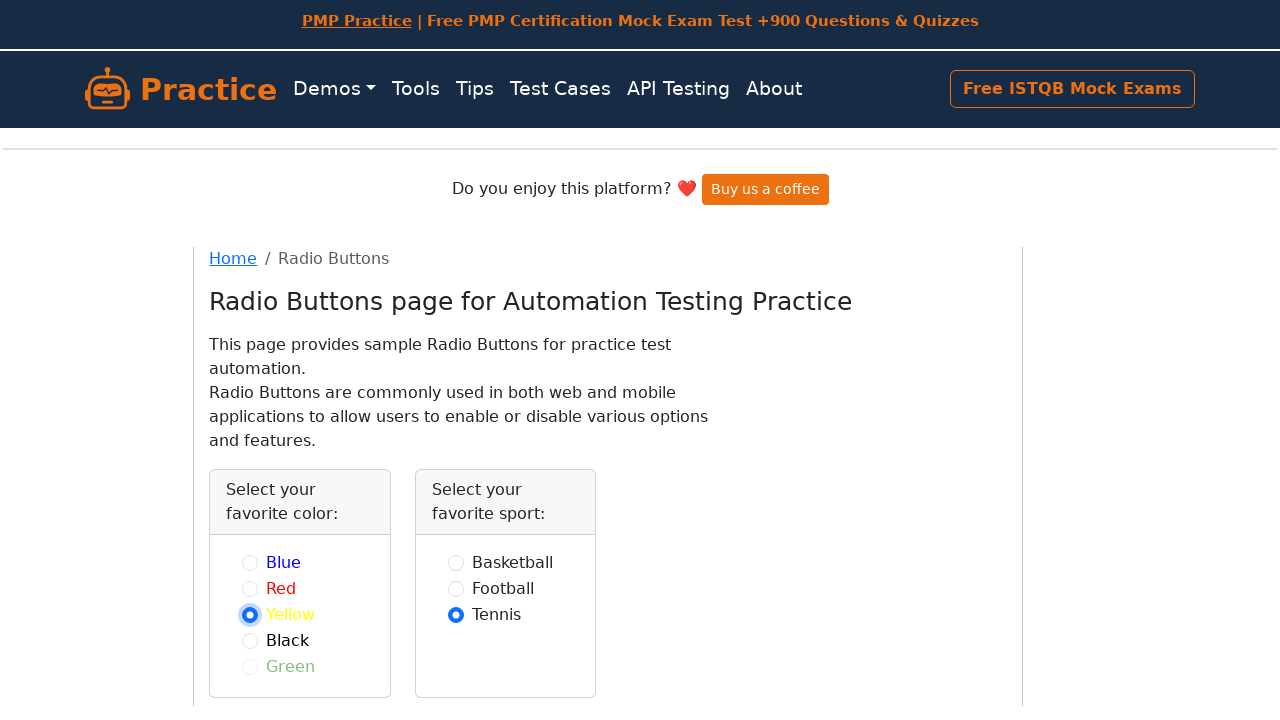

Scrolled color radio button 3 into view
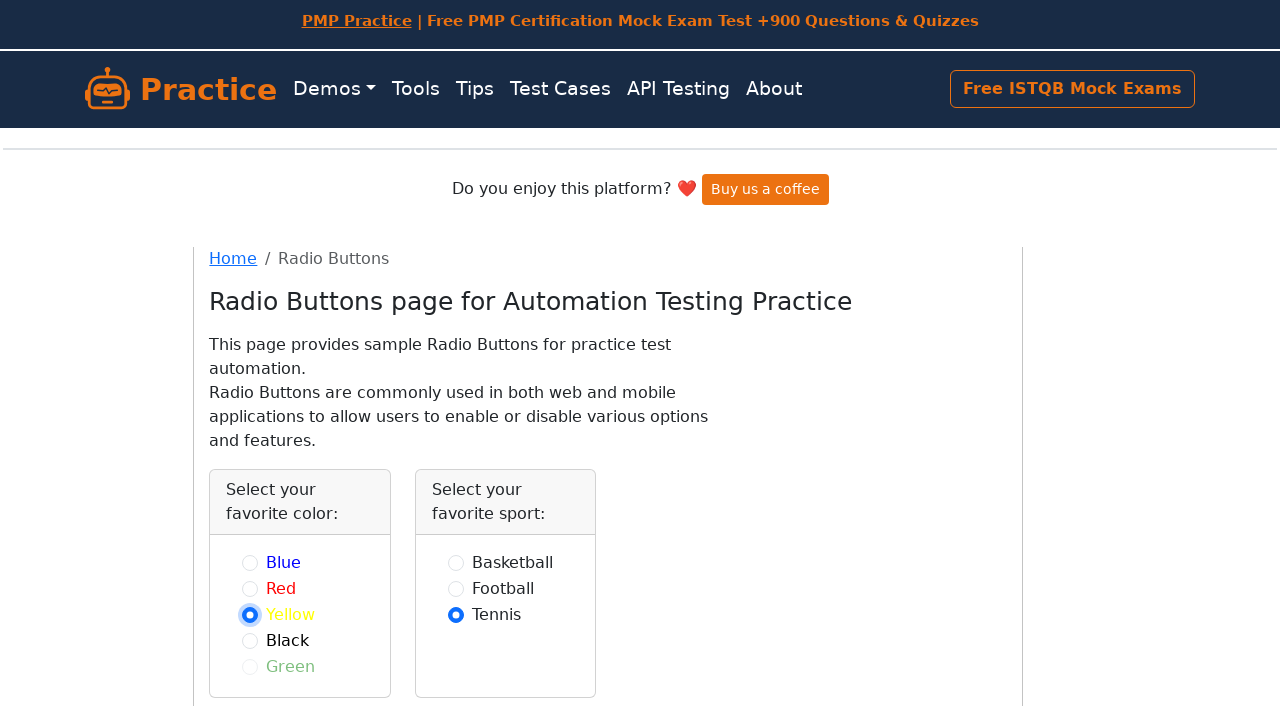

Clicked color radio button 3 at (250, 640) on input[name="color"] >> nth=3
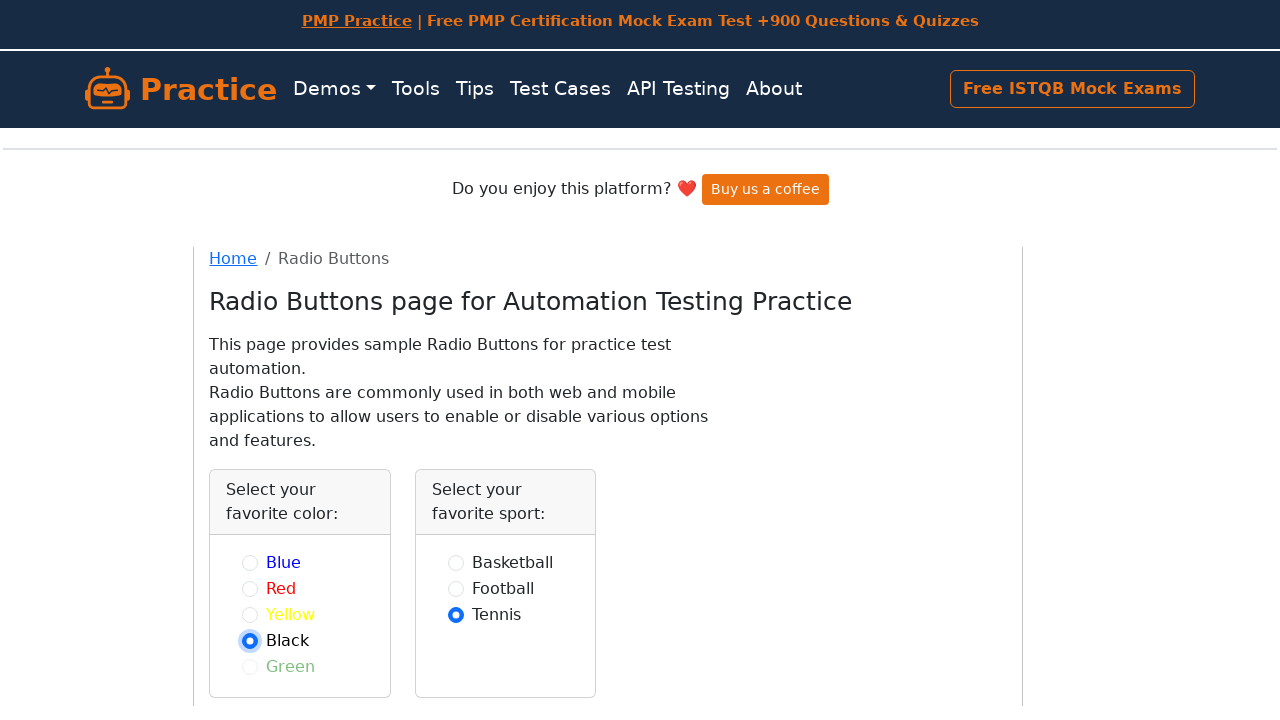

Verified color radio button 3 is selected
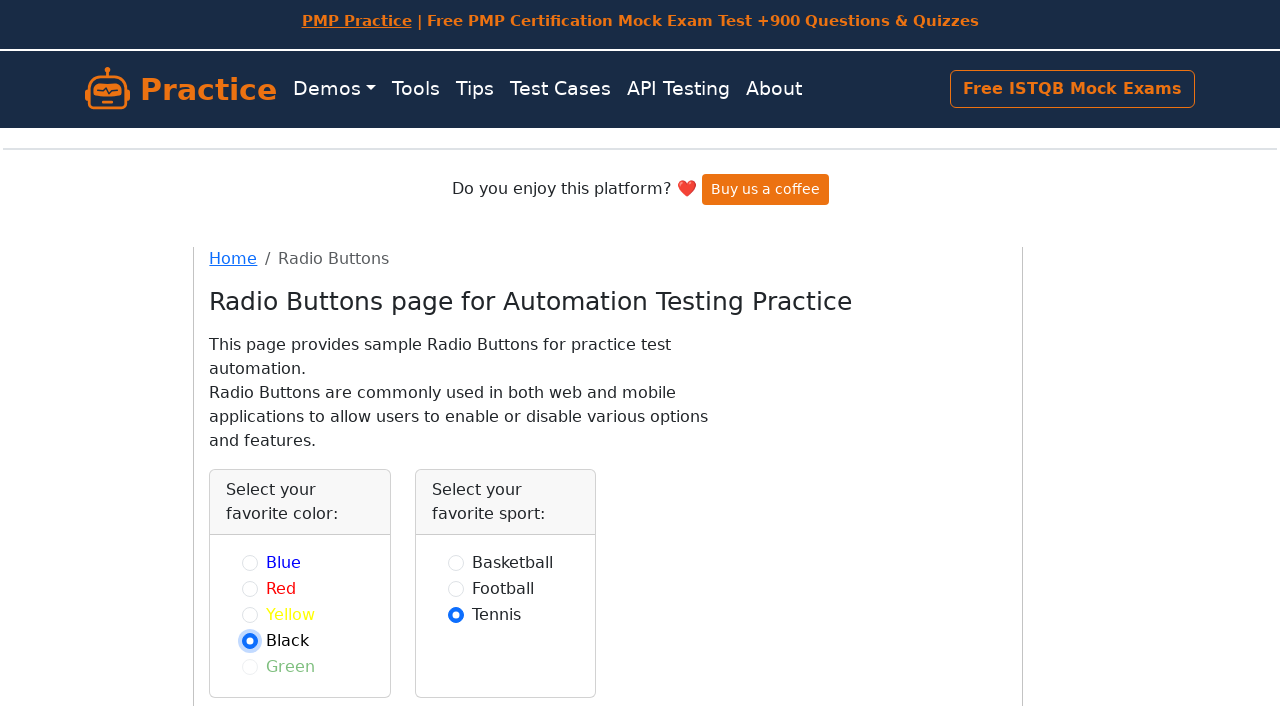

Verified color radio button 0 is not selected
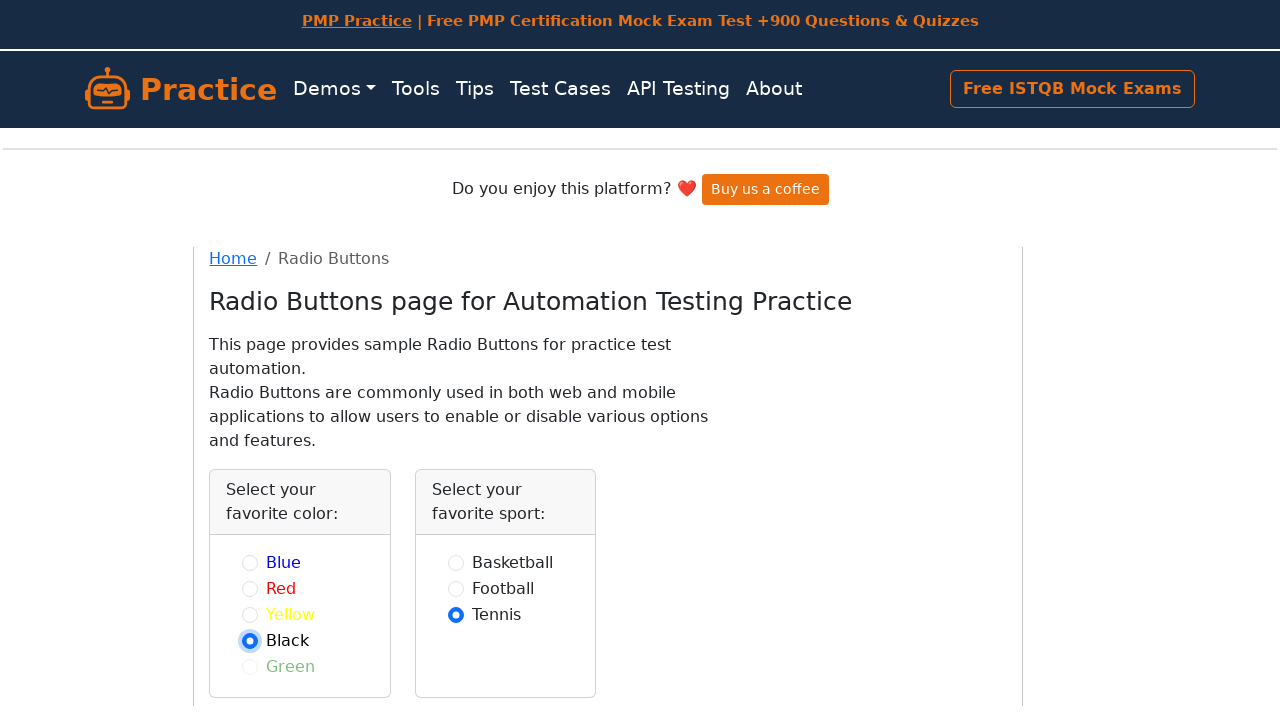

Verified color radio button 1 is not selected
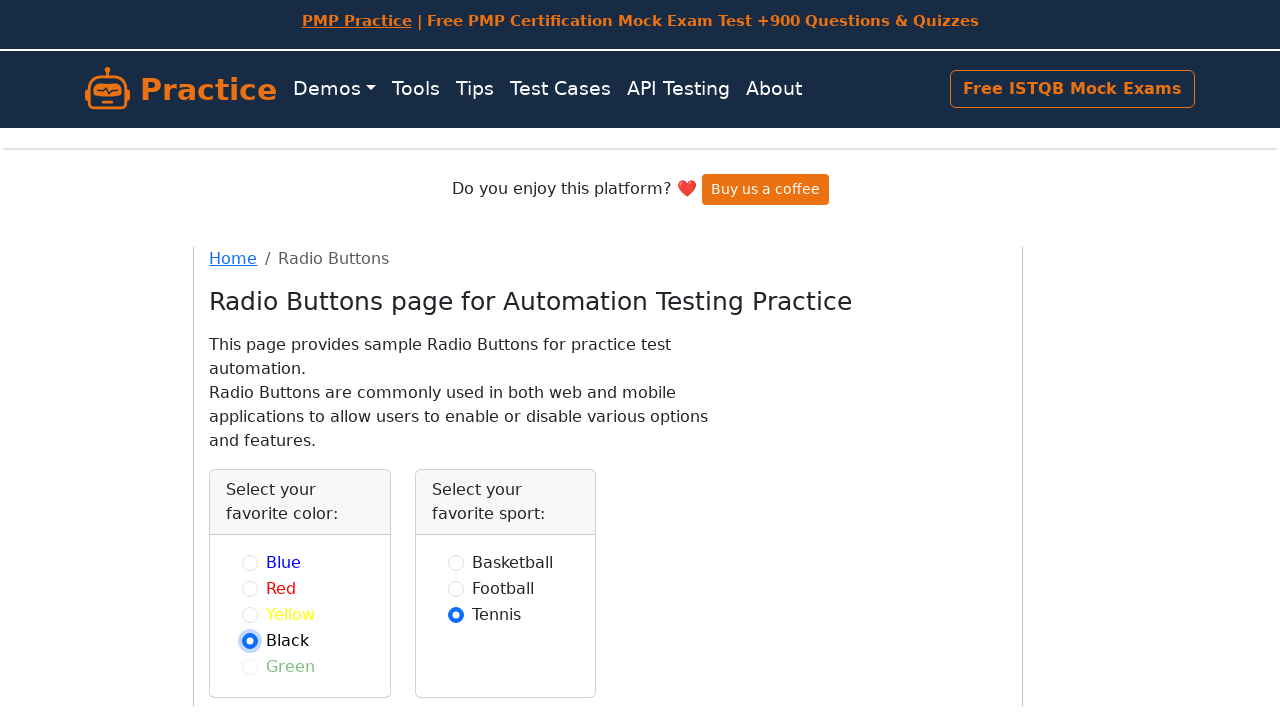

Verified color radio button 2 is not selected
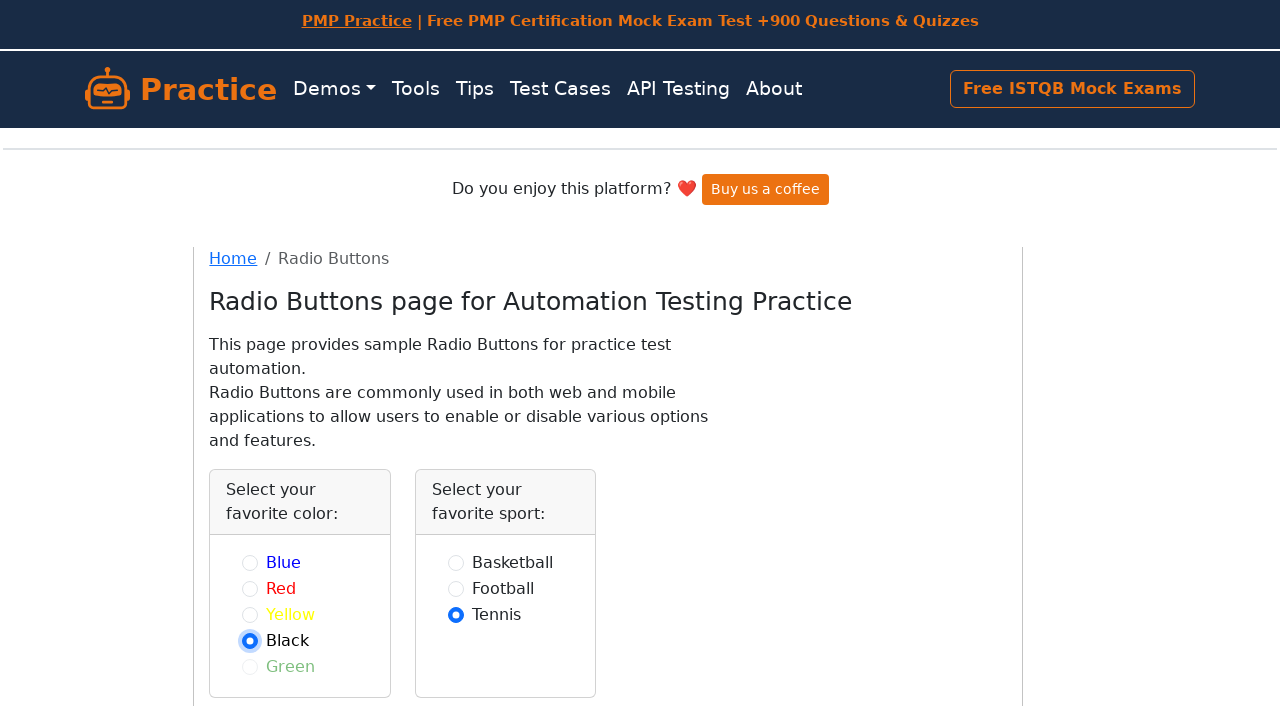

Retrieved 3 sport radio buttons
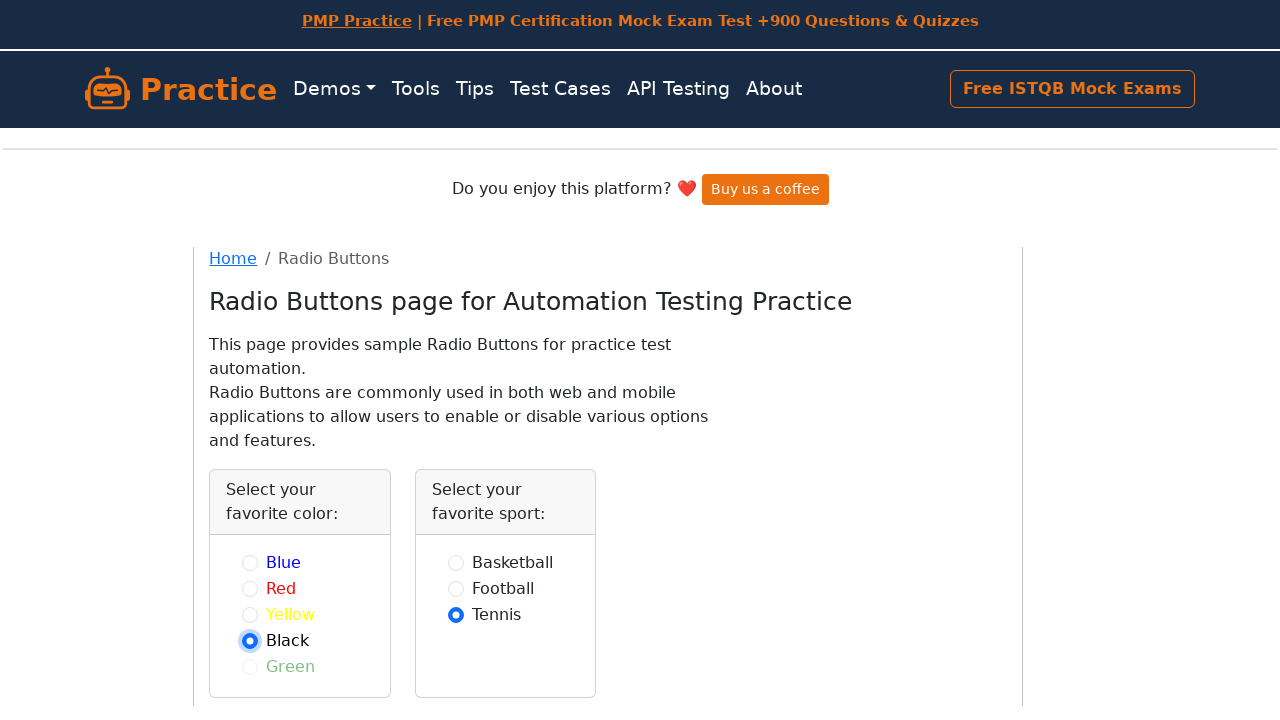

Scrolled sport radio button 0 into view
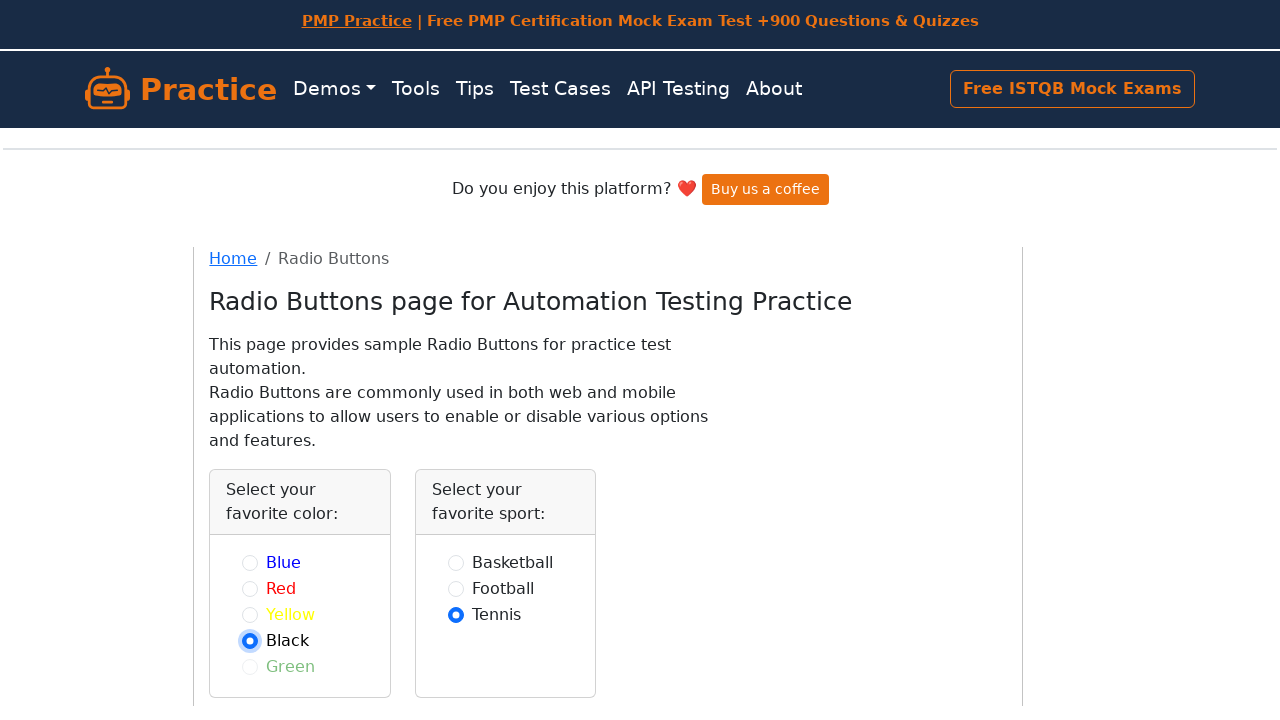

Clicked sport radio button 0 at (456, 562) on input[name="sport"] >> nth=0
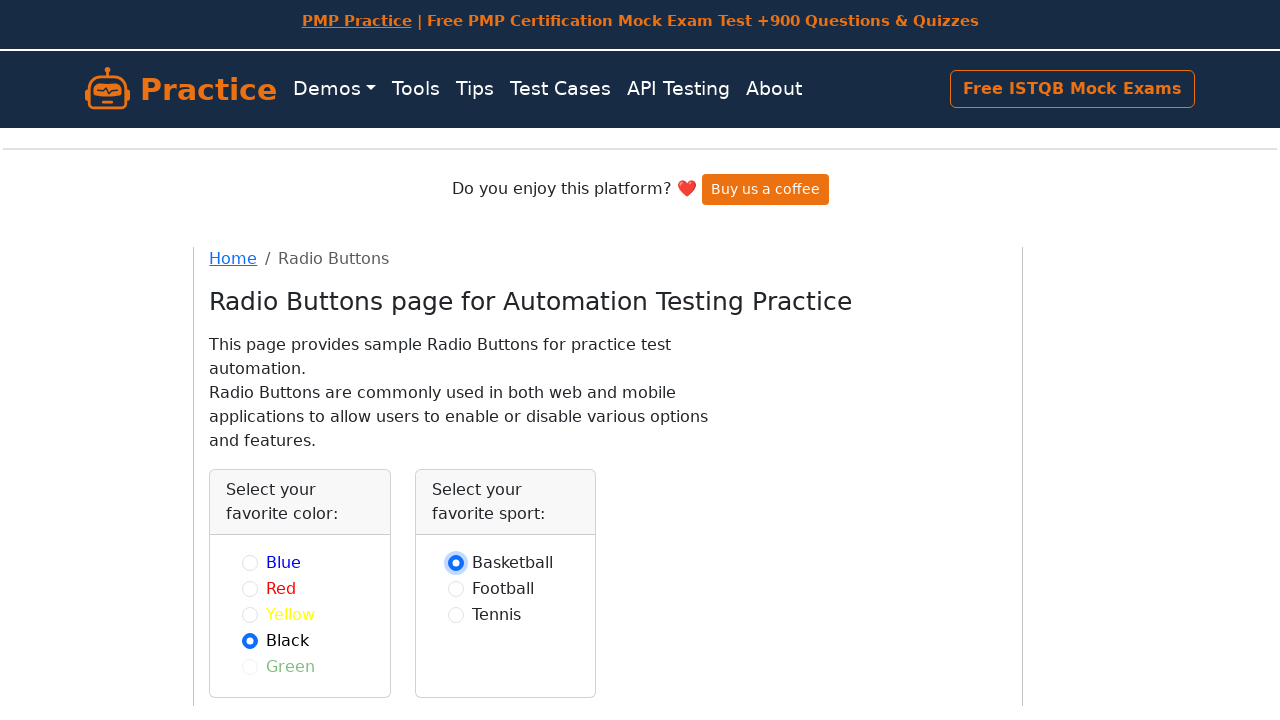

Verified sport radio button 0 is selected
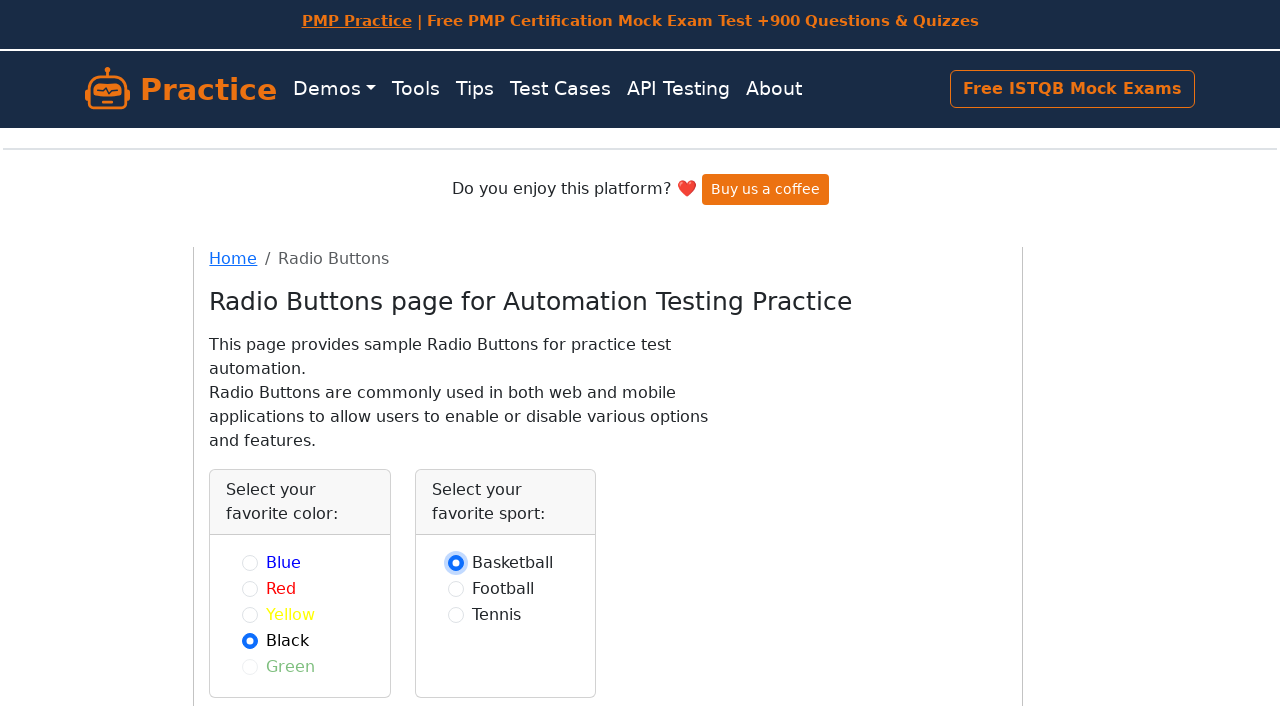

Verified sport radio button 1 is not selected
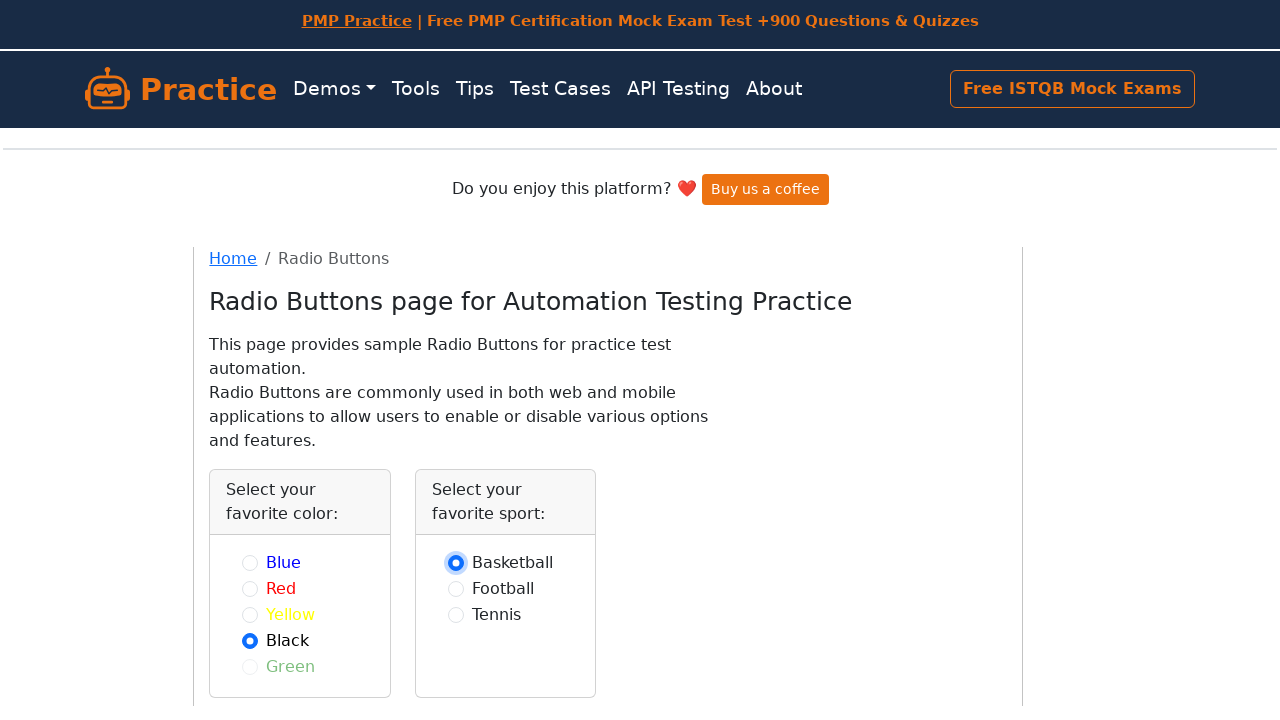

Verified sport radio button 2 is not selected
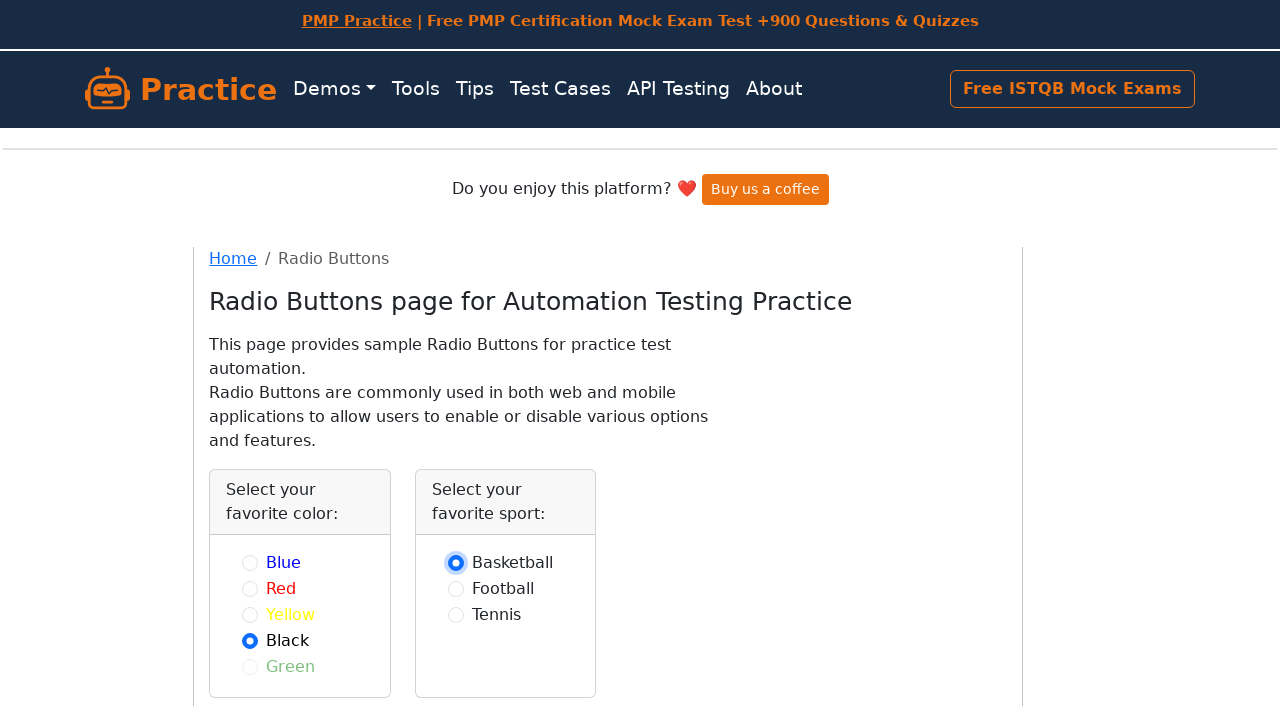

Scrolled sport radio button 1 into view
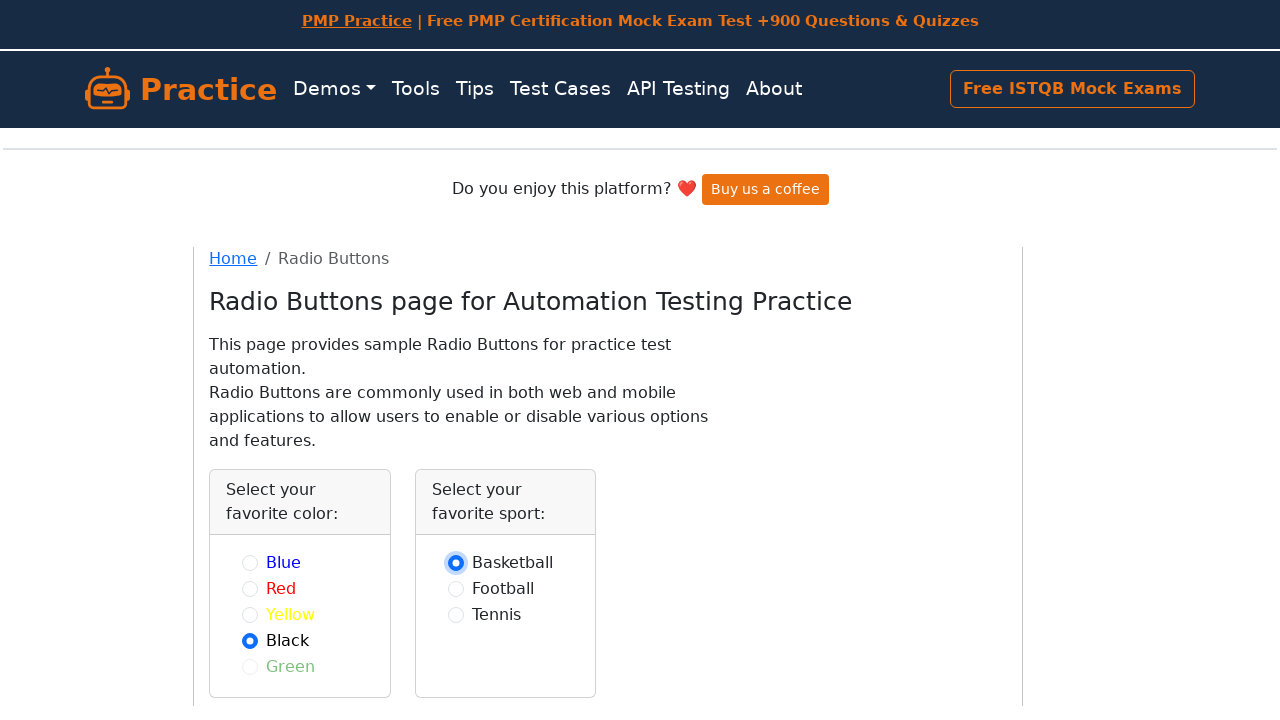

Clicked sport radio button 1 at (456, 588) on input[name="sport"] >> nth=1
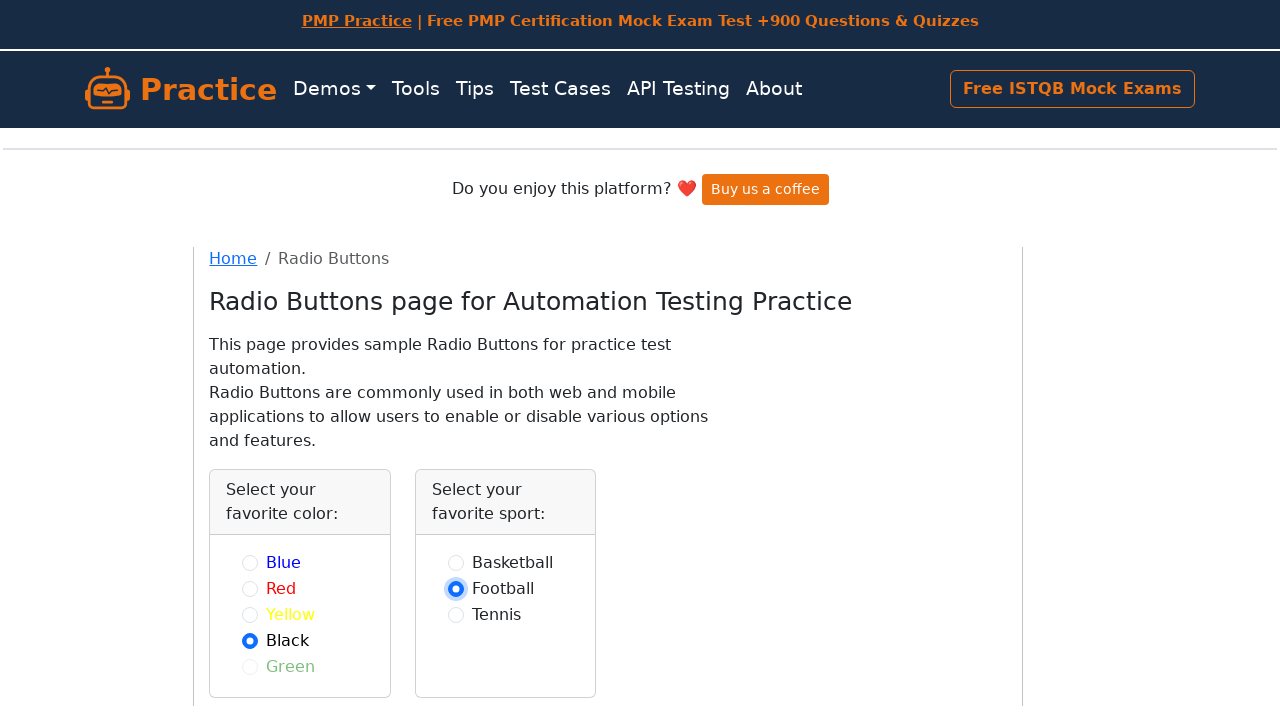

Verified sport radio button 1 is selected
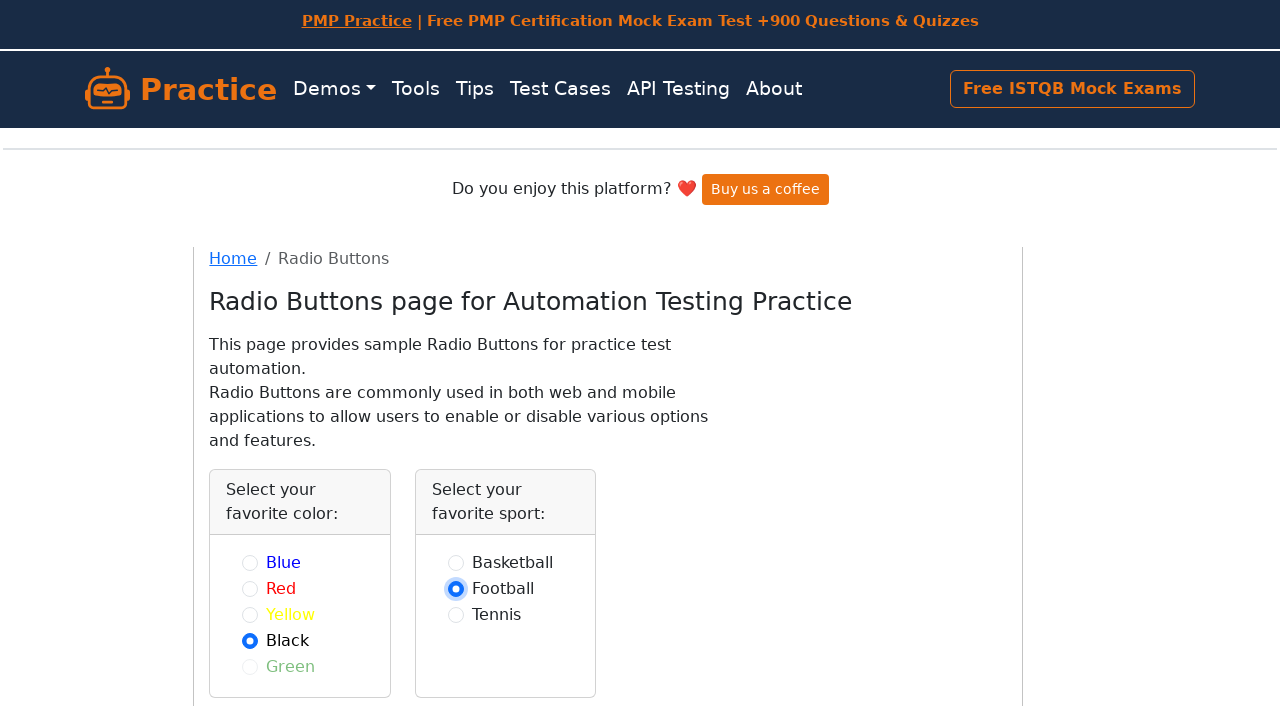

Verified sport radio button 0 is not selected
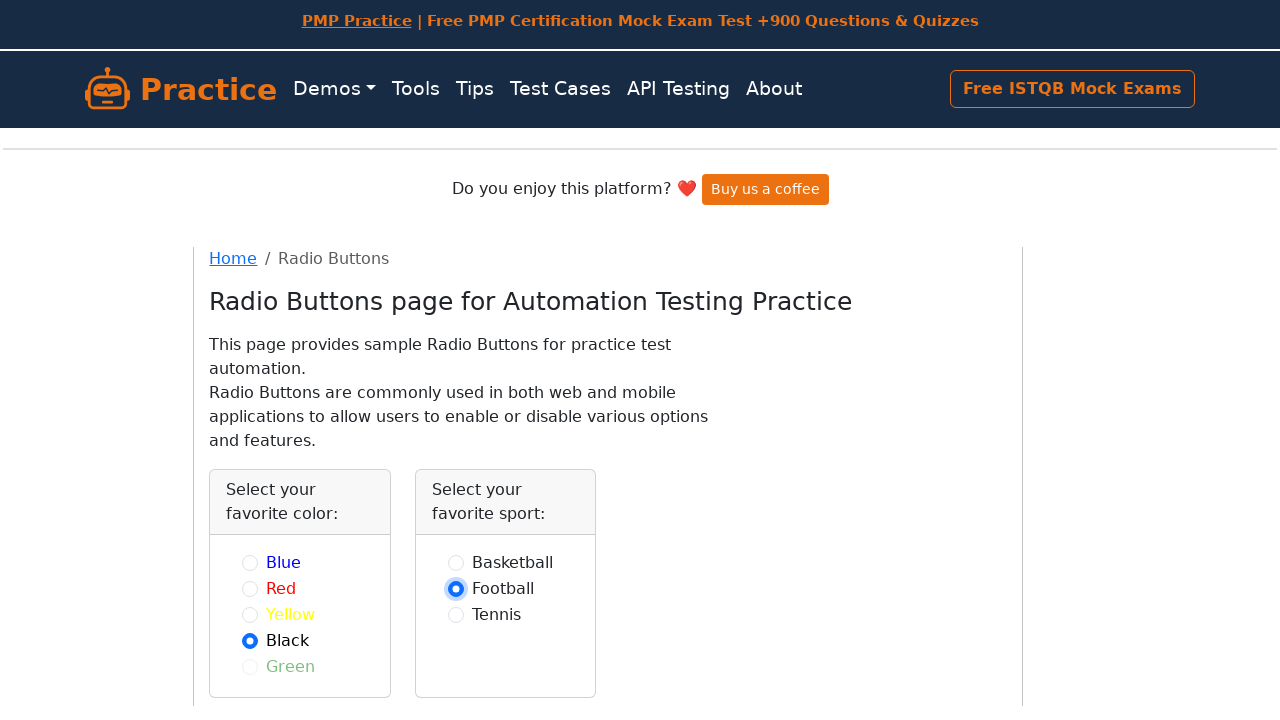

Verified sport radio button 2 is not selected
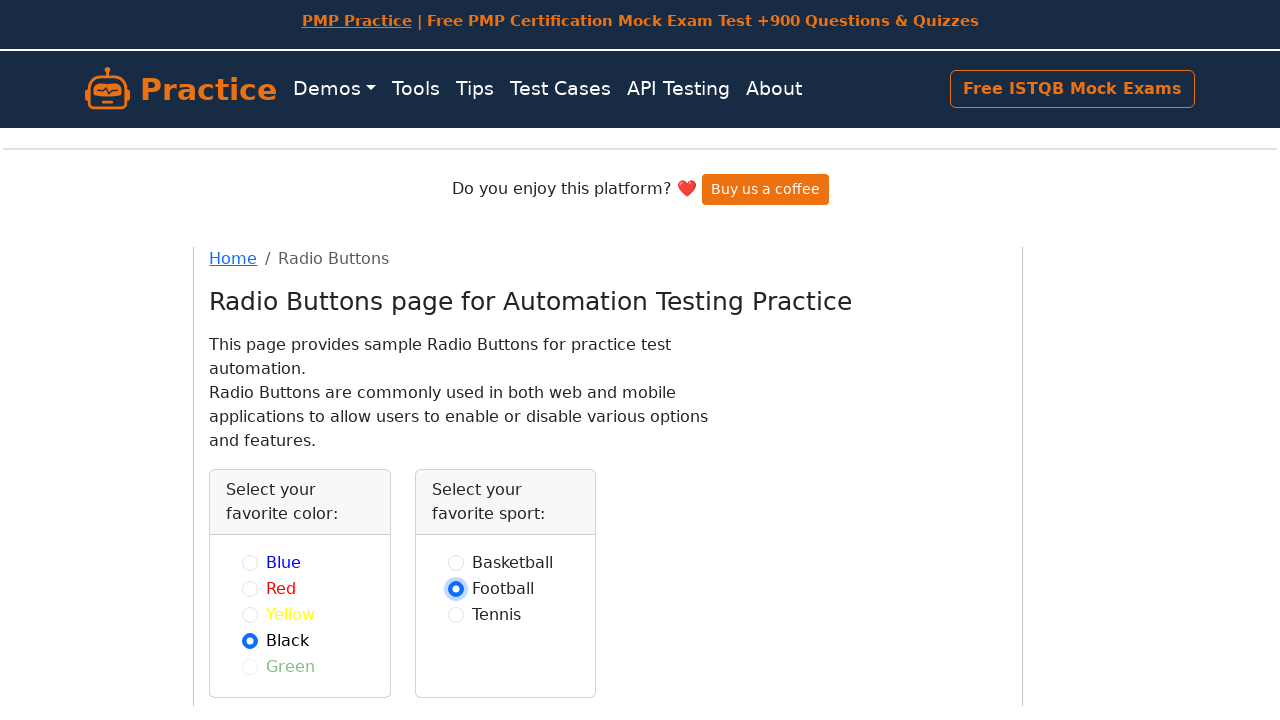

Scrolled sport radio button 2 into view
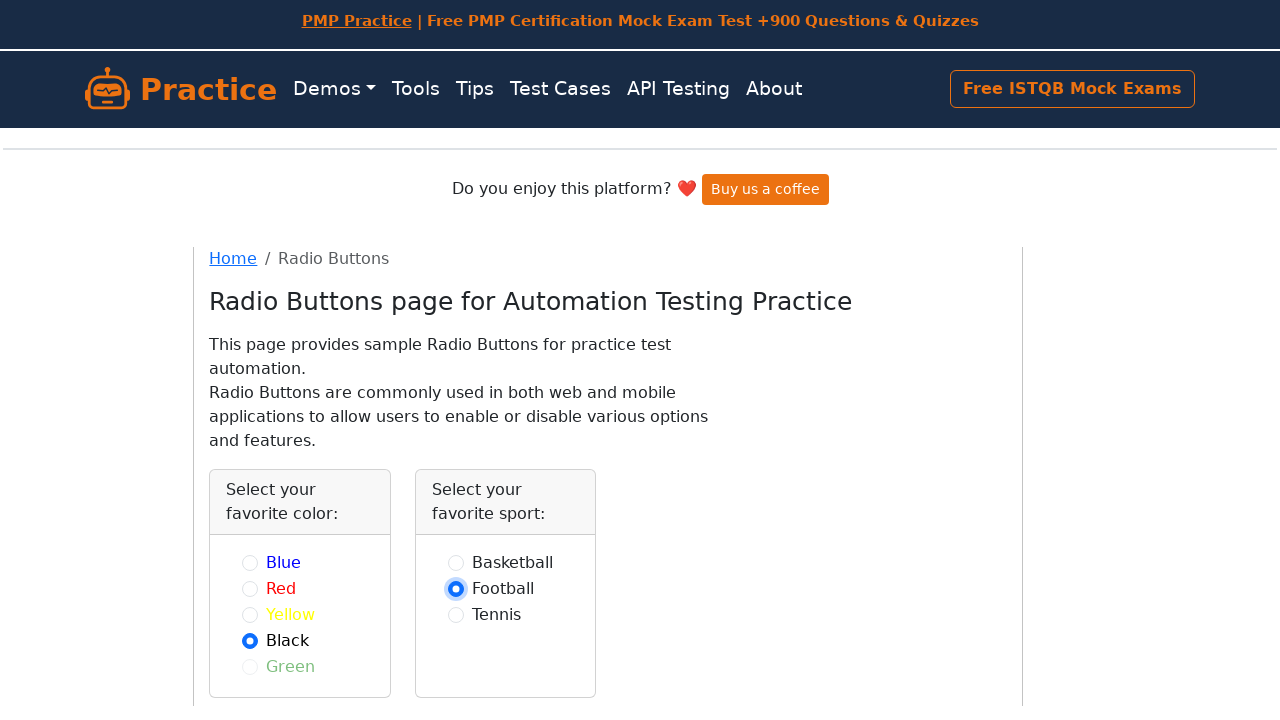

Clicked sport radio button 2 at (456, 614) on input[name="sport"] >> nth=2
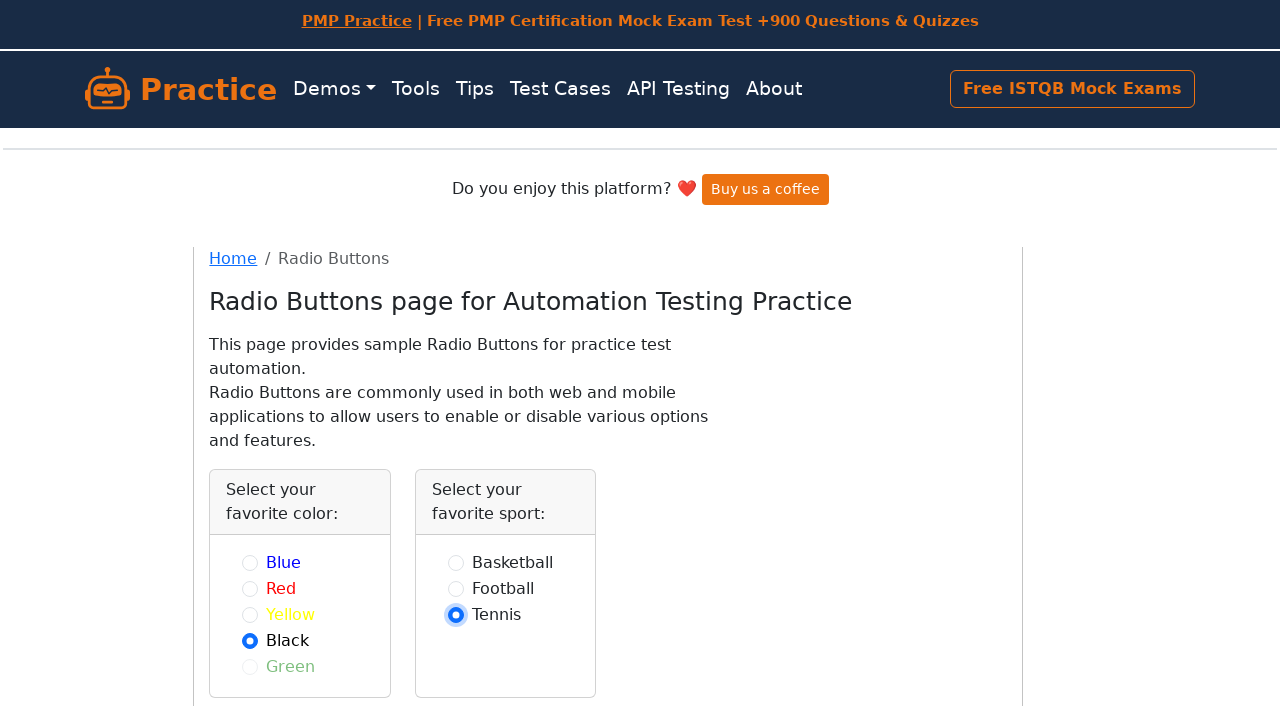

Verified sport radio button 2 is selected
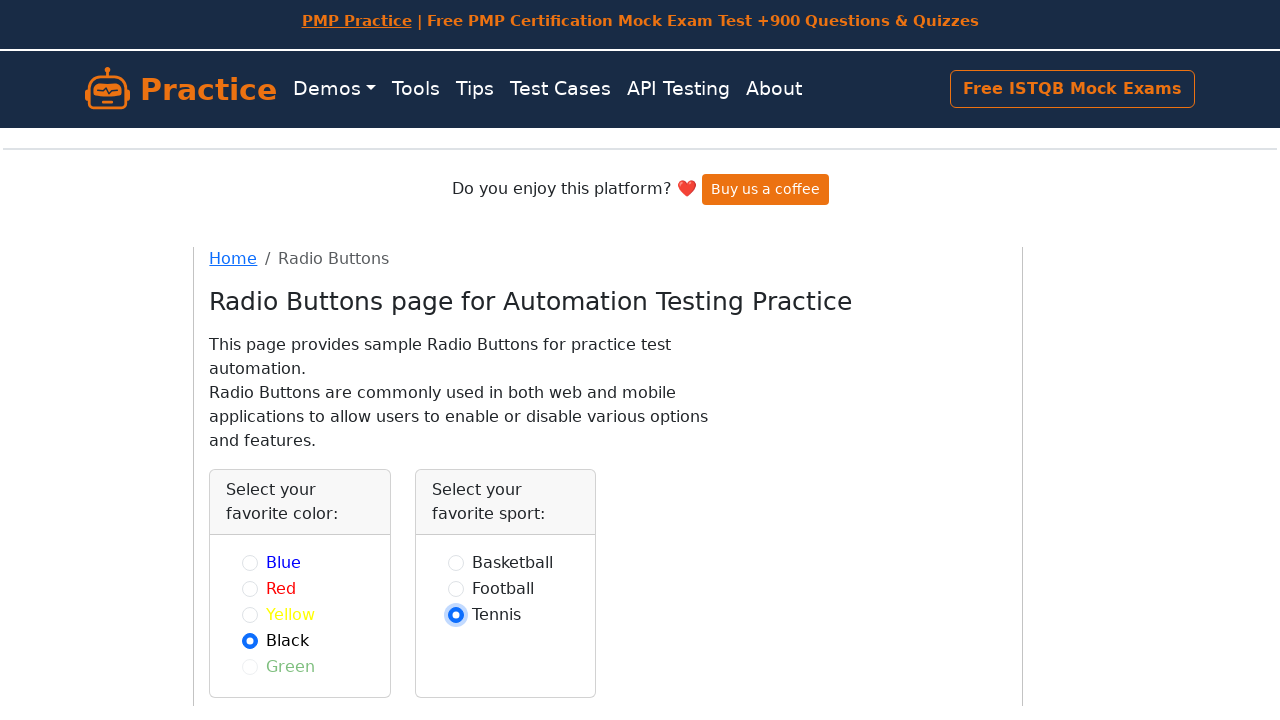

Verified sport radio button 0 is not selected
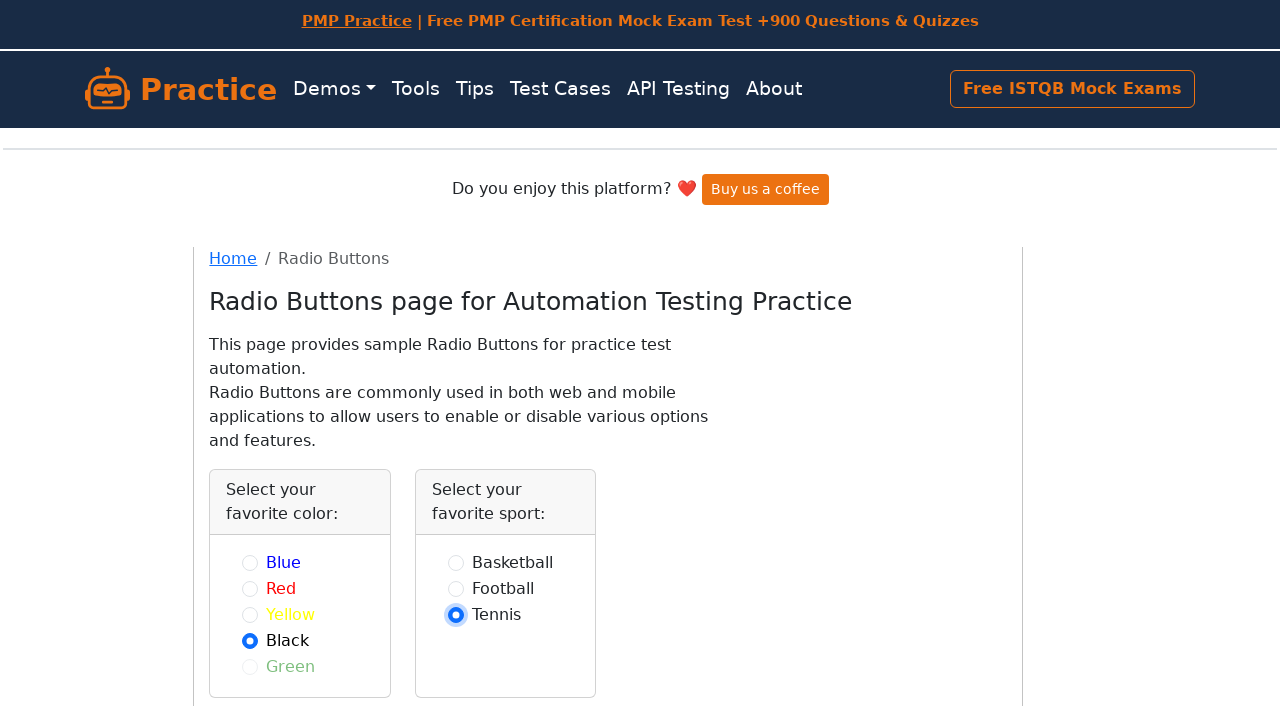

Verified sport radio button 1 is not selected
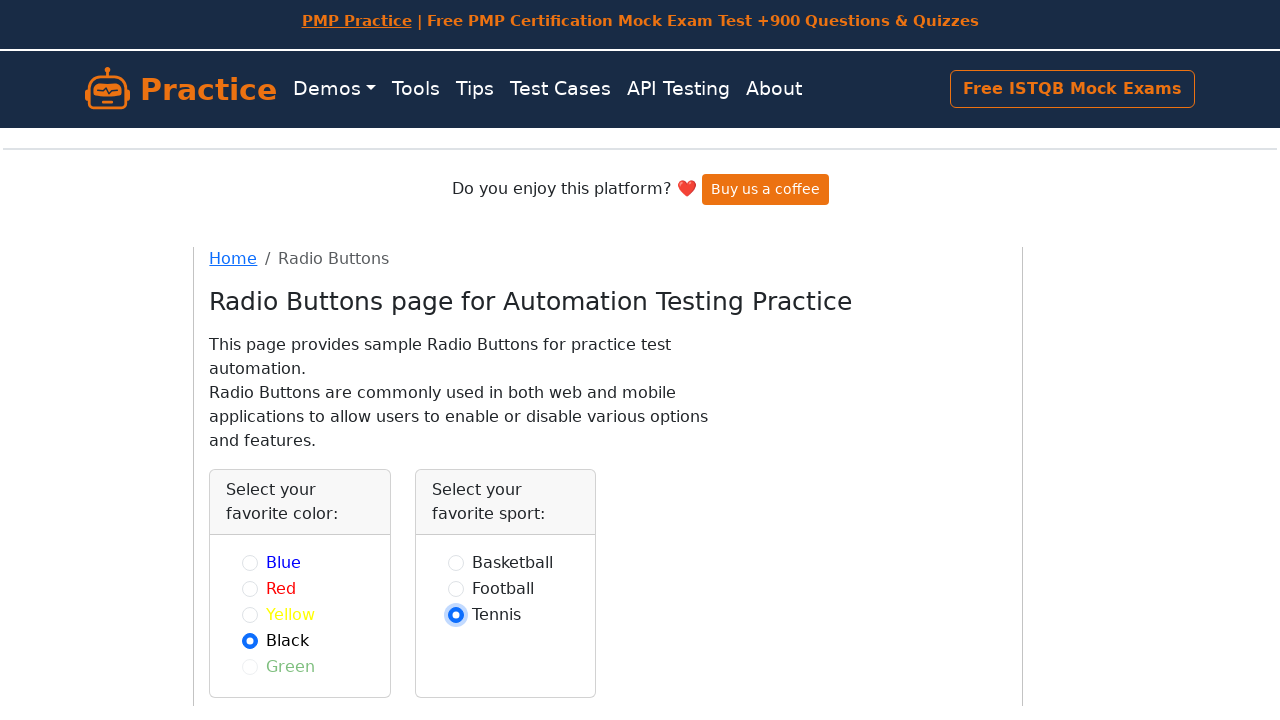

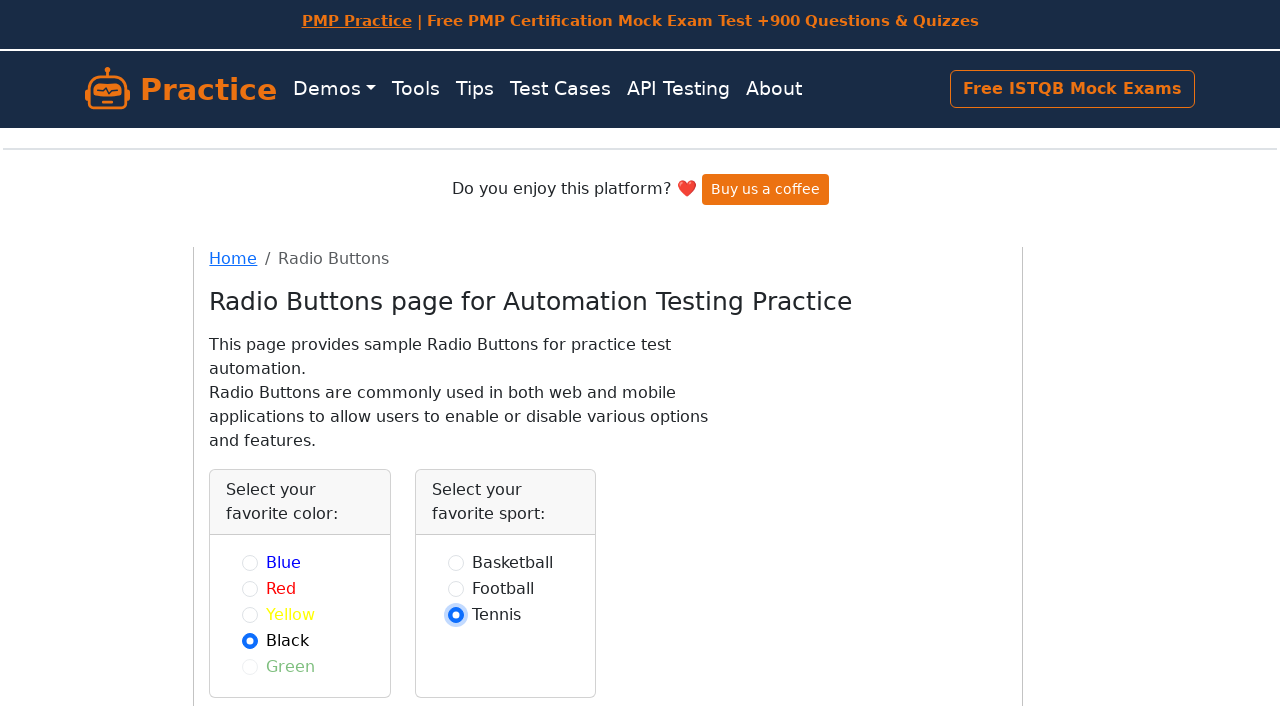